Plays the "1 to 50" game by clicking on numbered boxes in sequential order from 1 to 50

Starting URL: https://zzzscore.com/1to50/en/

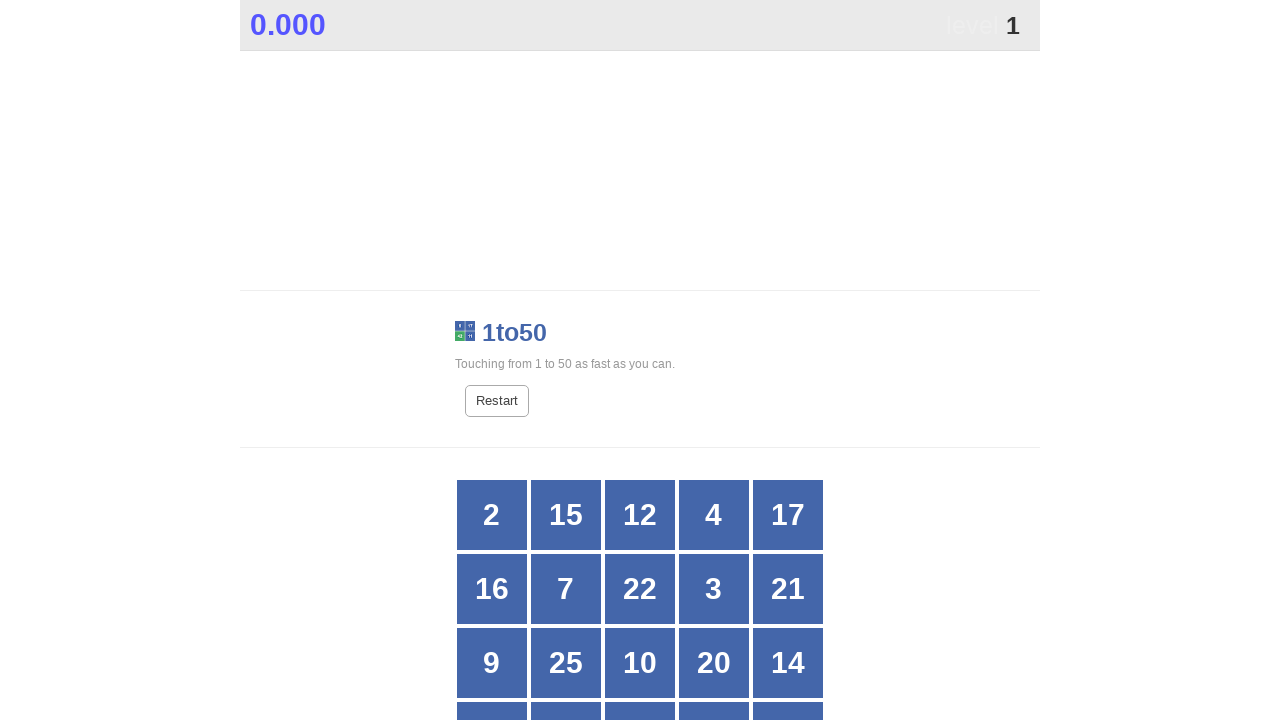

Clicked on numbered box 1 at (492, 671) on //div[normalize-space()='1']//span[@class='box'] >> nth=0
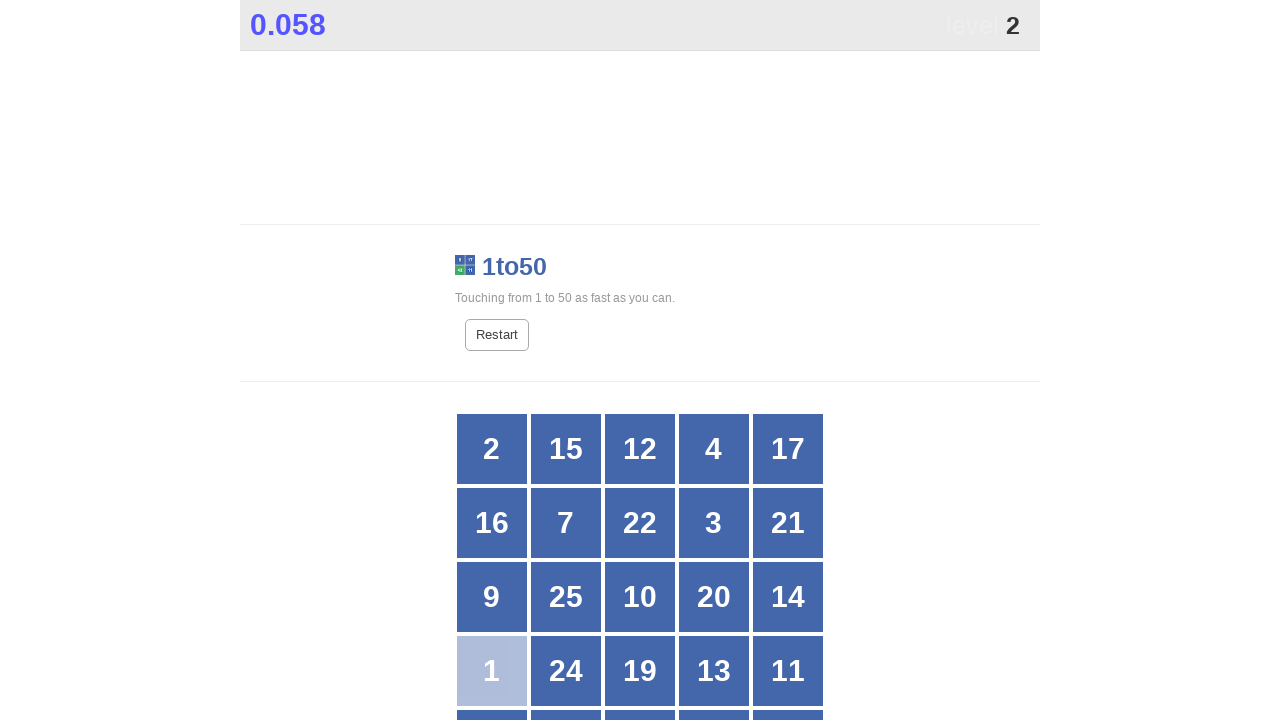

Clicked on numbered box 2 at (492, 449) on //div[normalize-space()='2']//span[@class='box'] >> nth=0
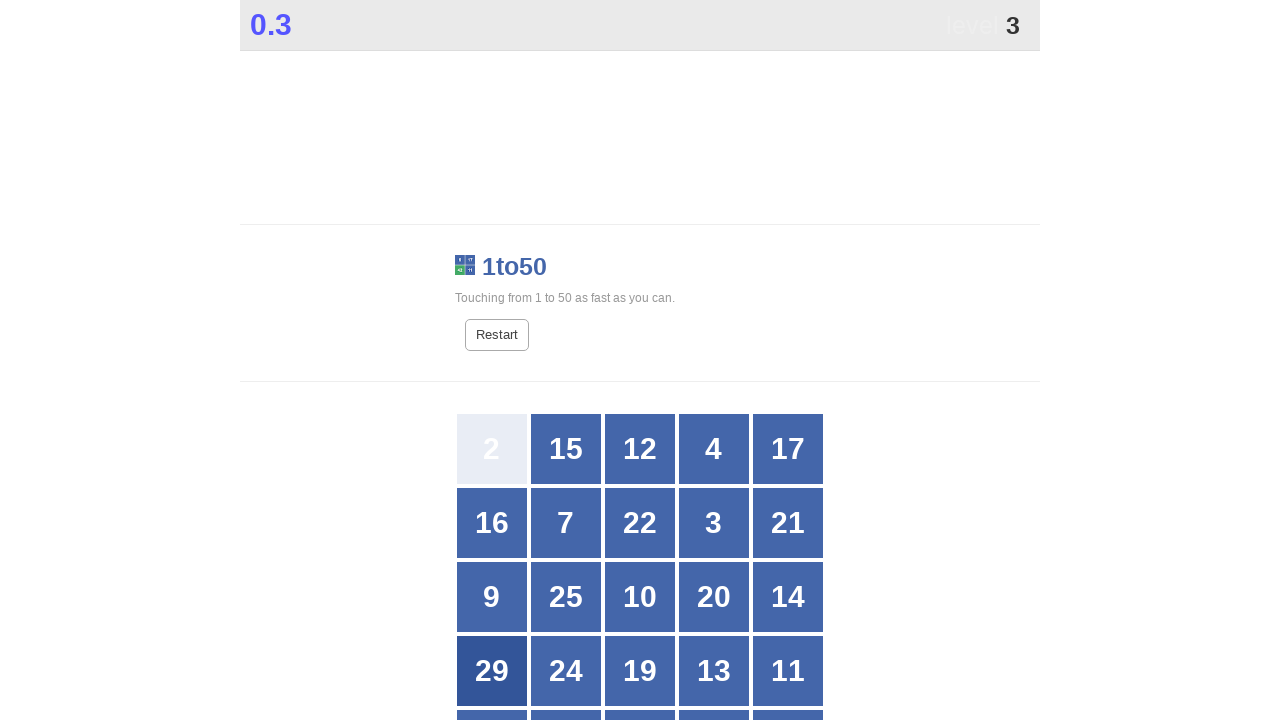

Clicked on numbered box 3 at (714, 523) on //div[normalize-space()='3']//span[@class='box'] >> nth=0
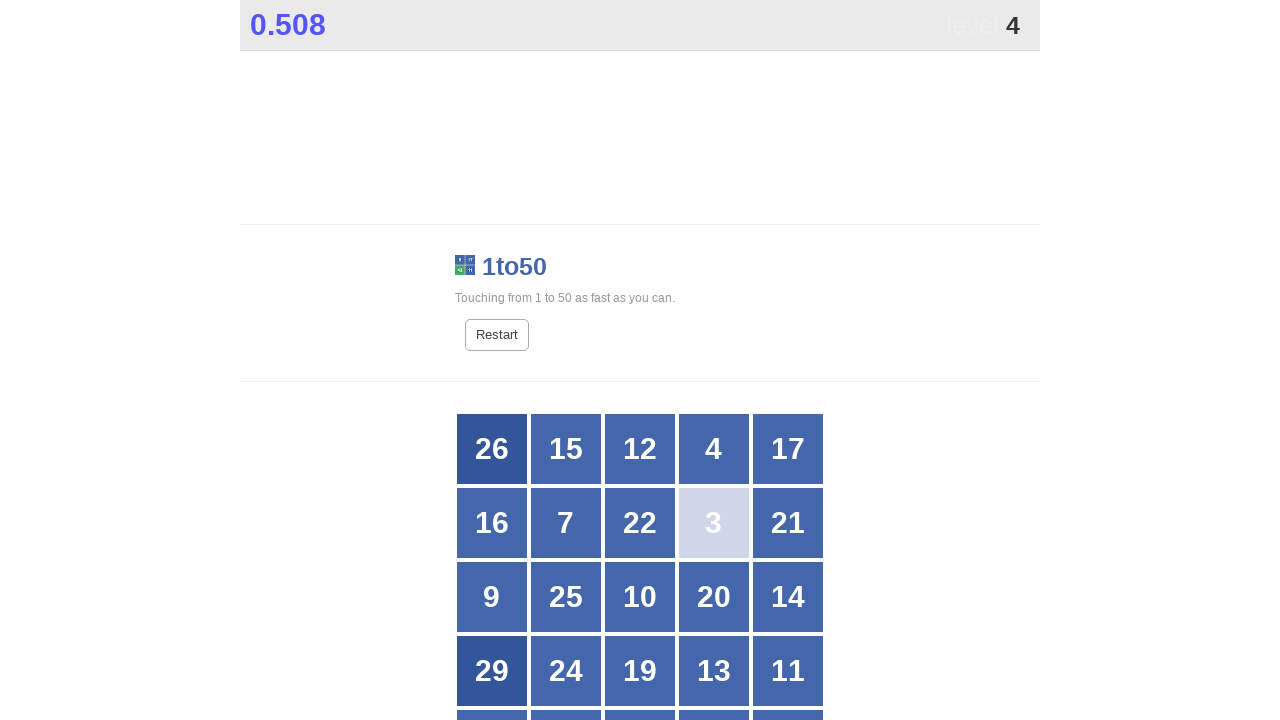

Clicked on numbered box 4 at (714, 449) on //div[normalize-space()='4']//span[@class='box'] >> nth=0
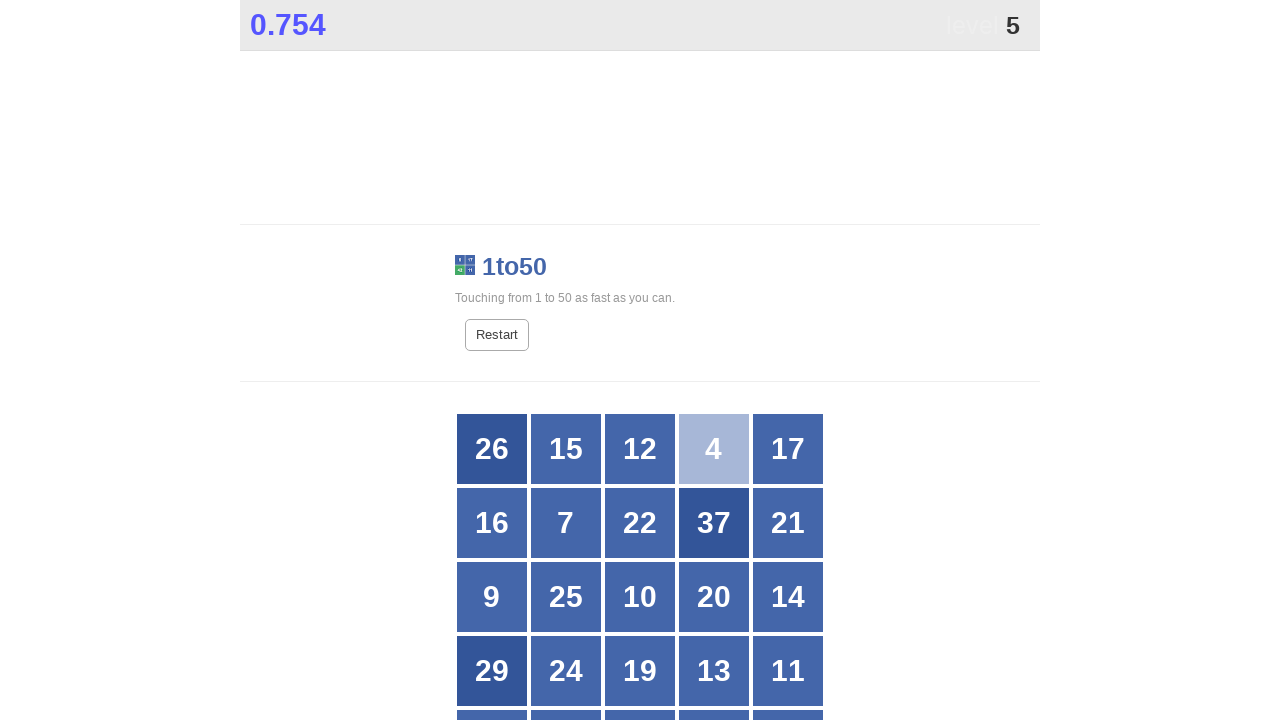

Clicked on numbered box 5 at (566, 671) on //div[normalize-space()='5']//span[@class='box'] >> nth=0
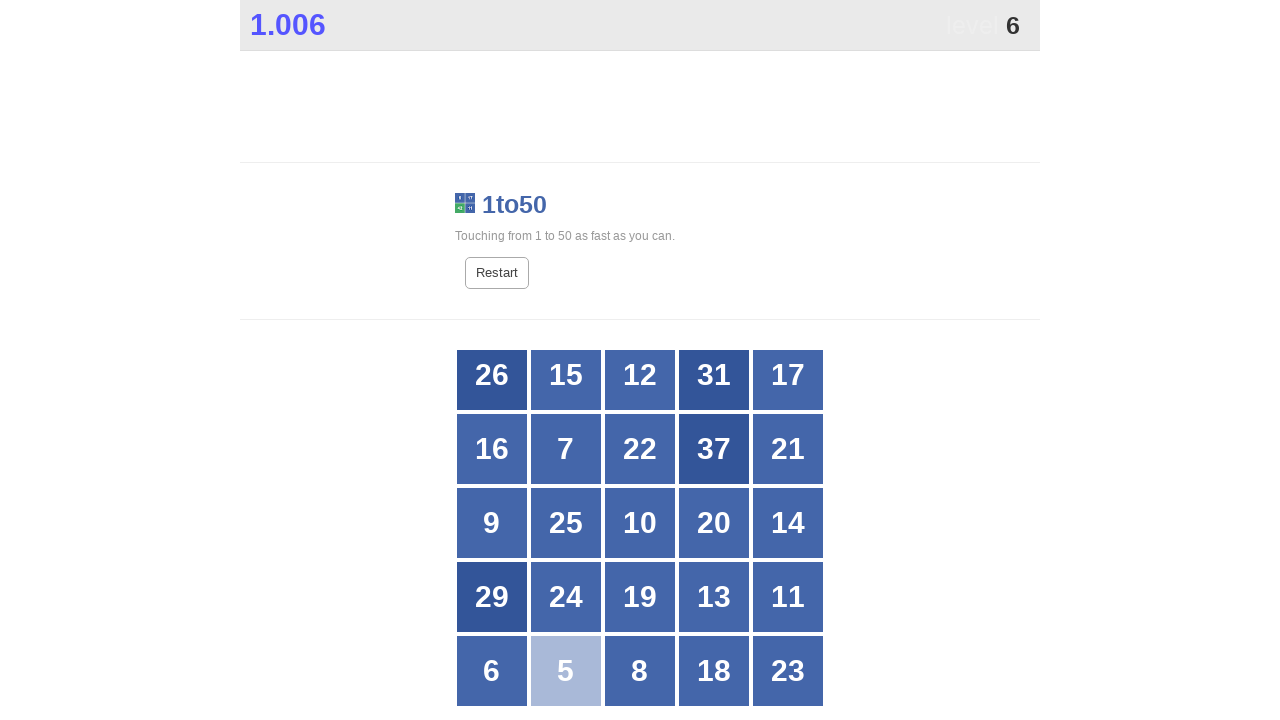

Clicked on numbered box 6 at (492, 671) on //div[normalize-space()='6']//span[@class='box'] >> nth=0
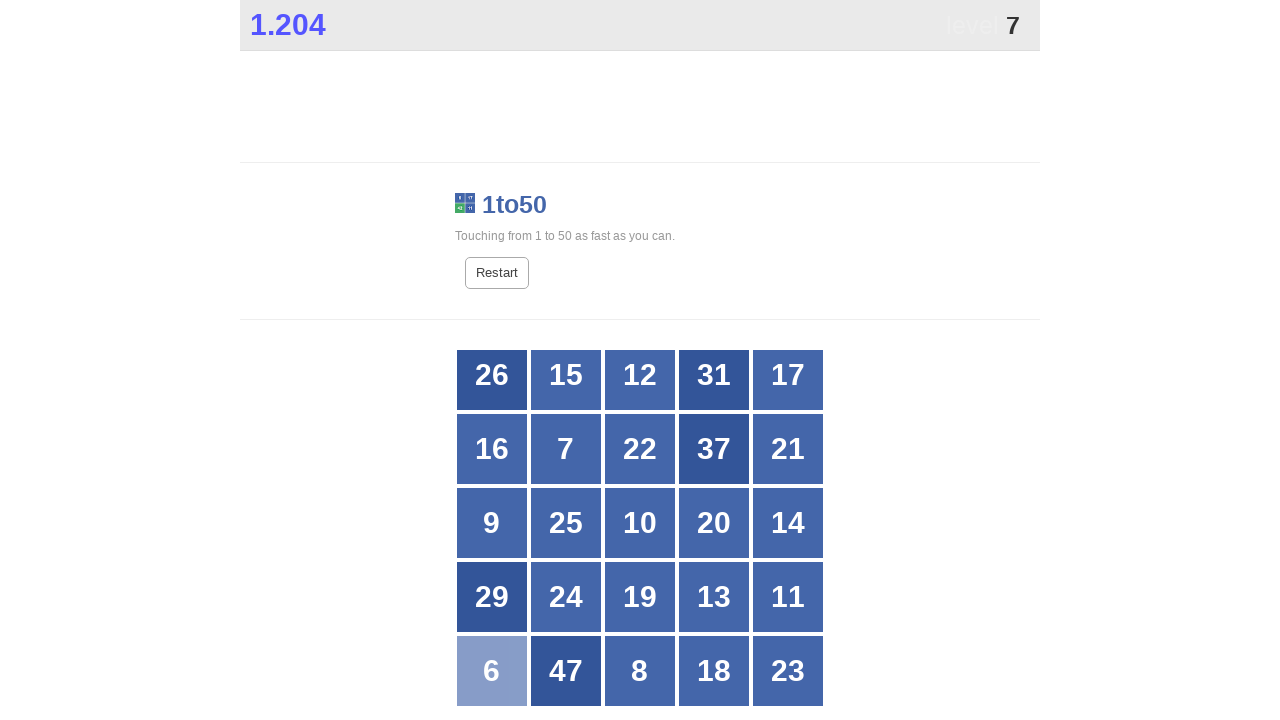

Clicked on numbered box 7 at (566, 449) on //div[normalize-space()='7']//span[@class='box'] >> nth=0
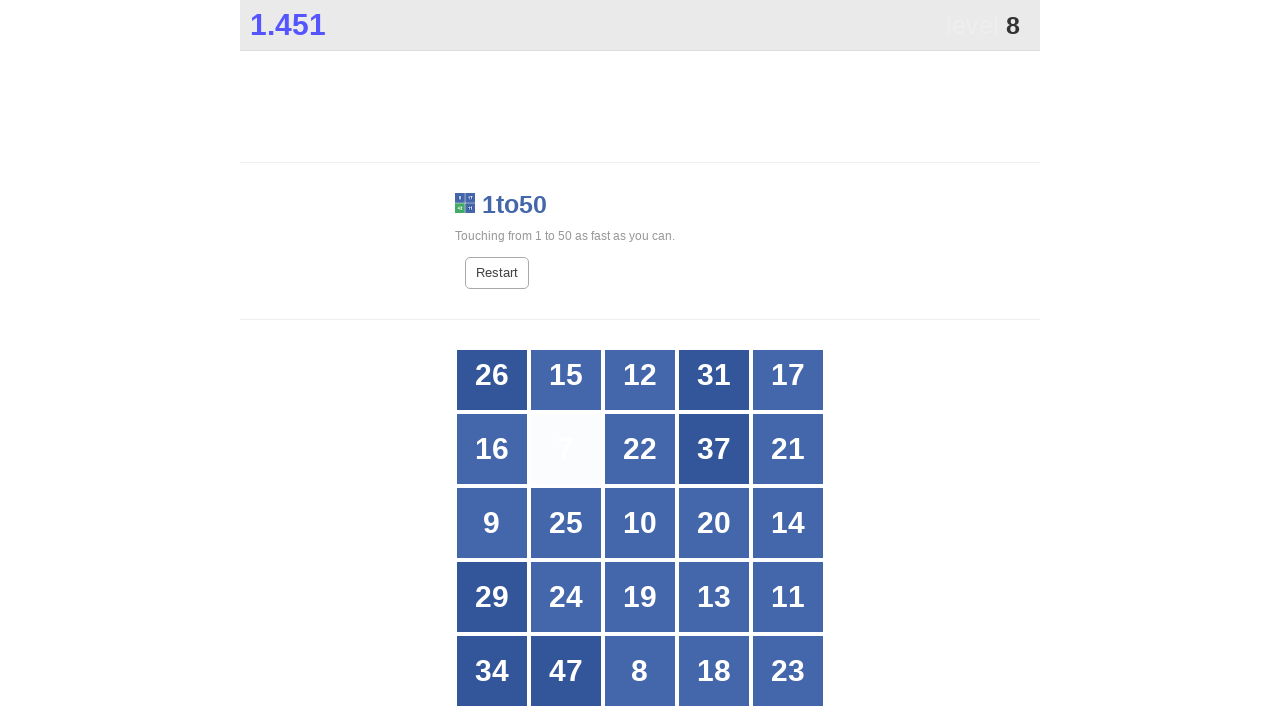

Clicked on numbered box 8 at (640, 671) on //div[normalize-space()='8']//span[@class='box'] >> nth=0
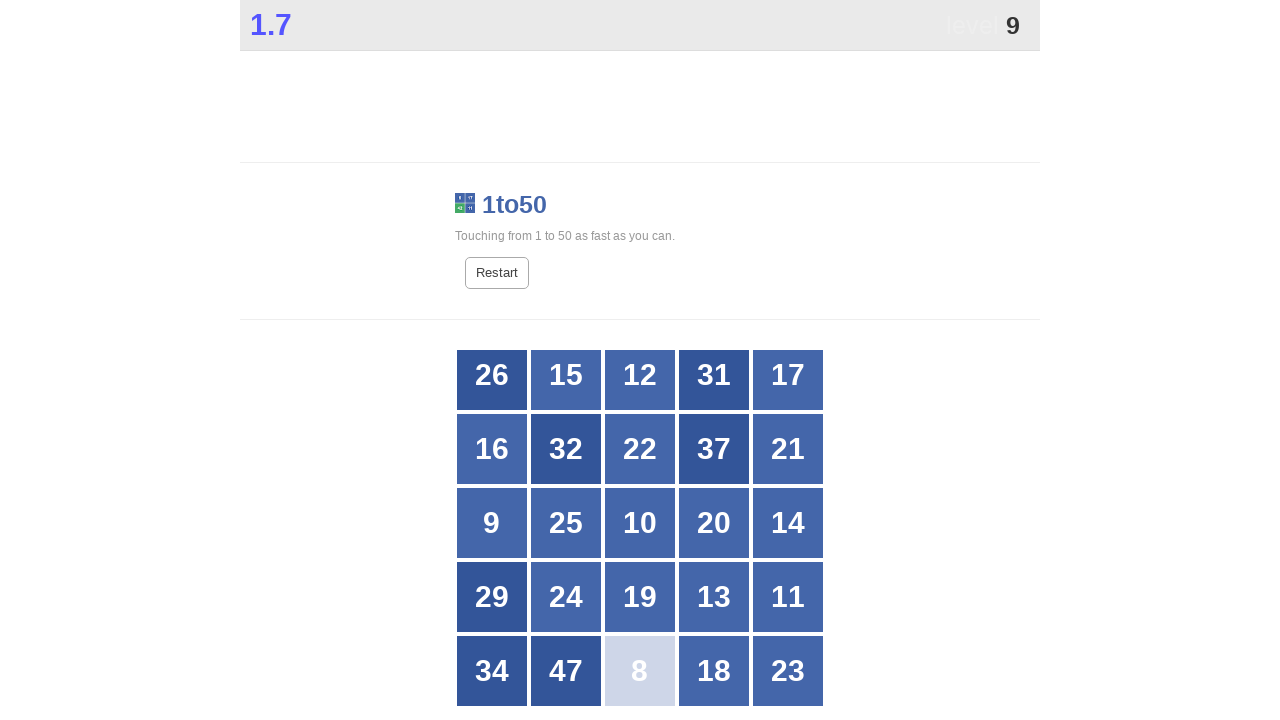

Clicked on numbered box 9 at (492, 523) on //div[normalize-space()='9']//span[@class='box'] >> nth=0
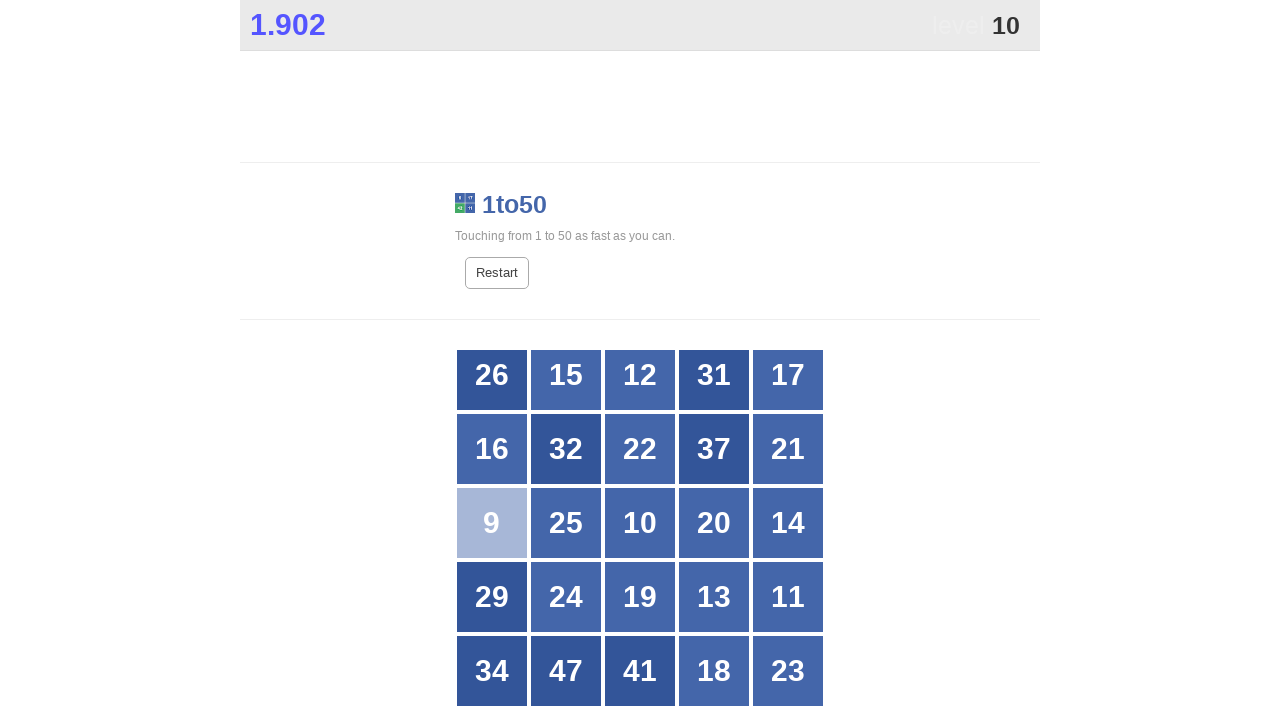

Clicked on numbered box 10 at (640, 523) on //div[normalize-space()='10']//span[@class='box'] >> nth=0
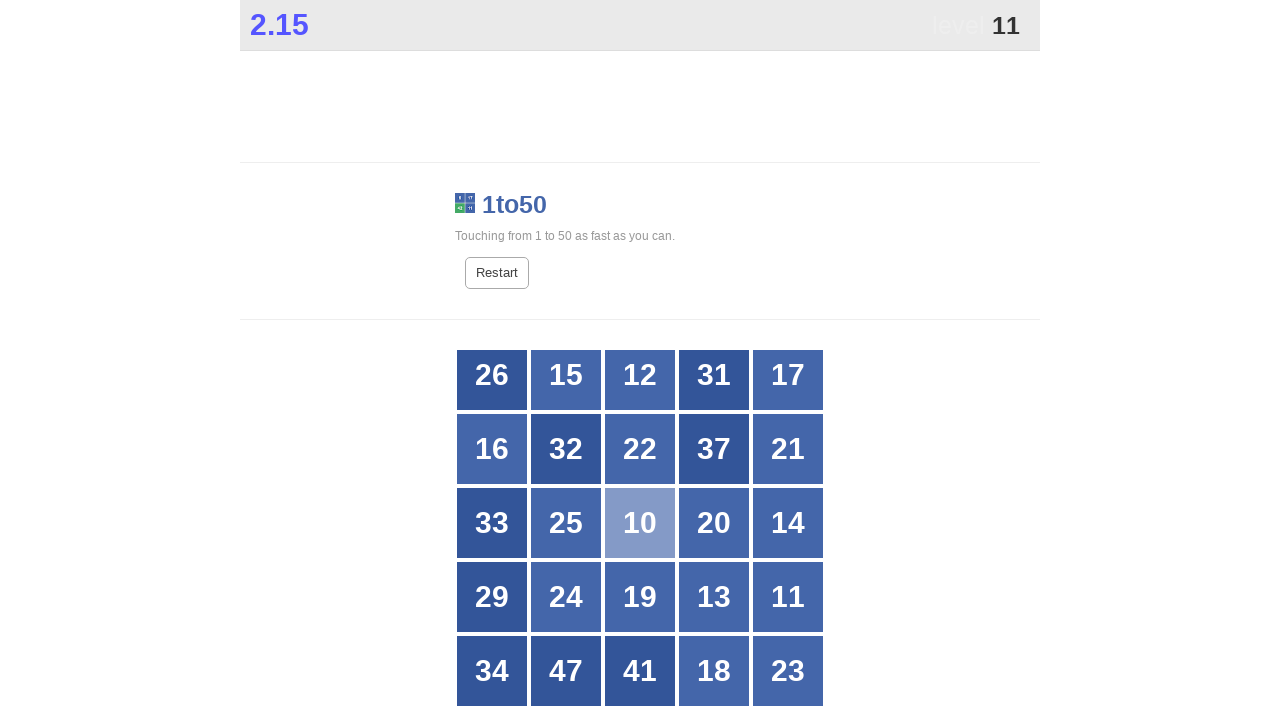

Clicked on numbered box 11 at (776, 597) on //div[normalize-space()='11']//span[@class='box'] >> nth=0
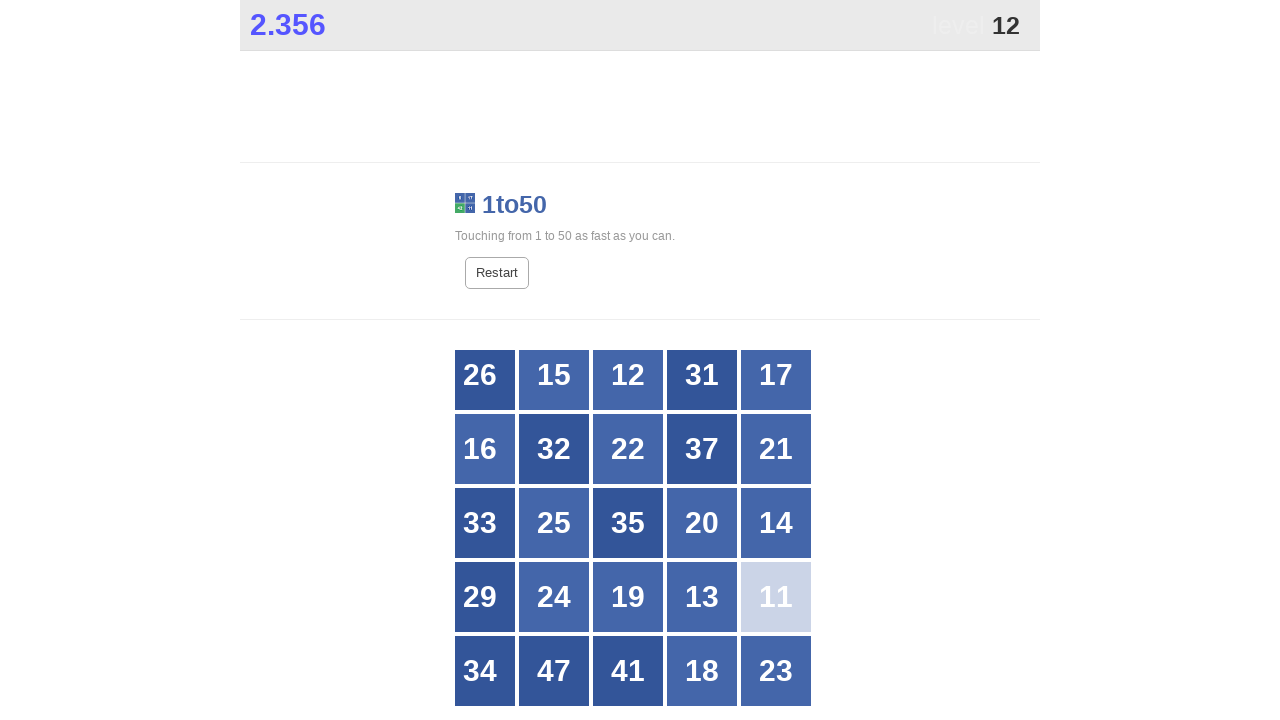

Clicked on numbered box 12 at (628, 387) on //div[normalize-space()='12']//span[@class='box'] >> nth=0
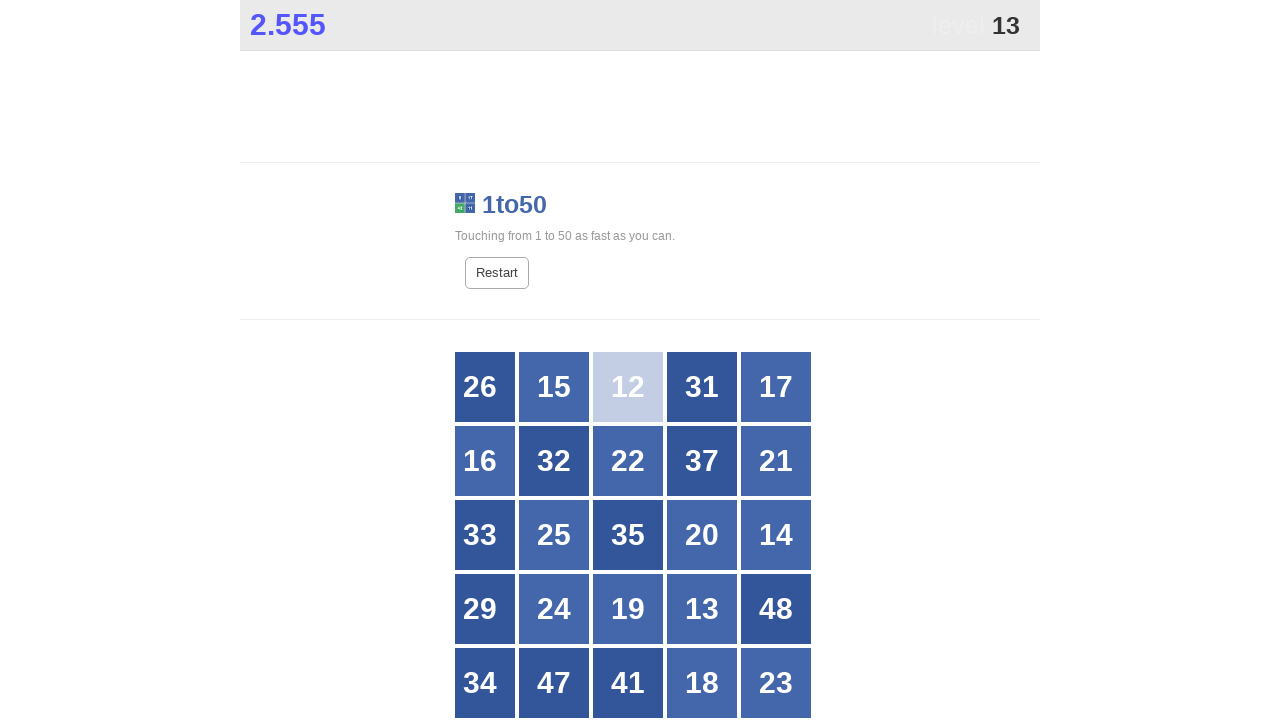

Clicked on numbered box 13 at (702, 609) on //div[normalize-space()='13']//span[@class='box'] >> nth=0
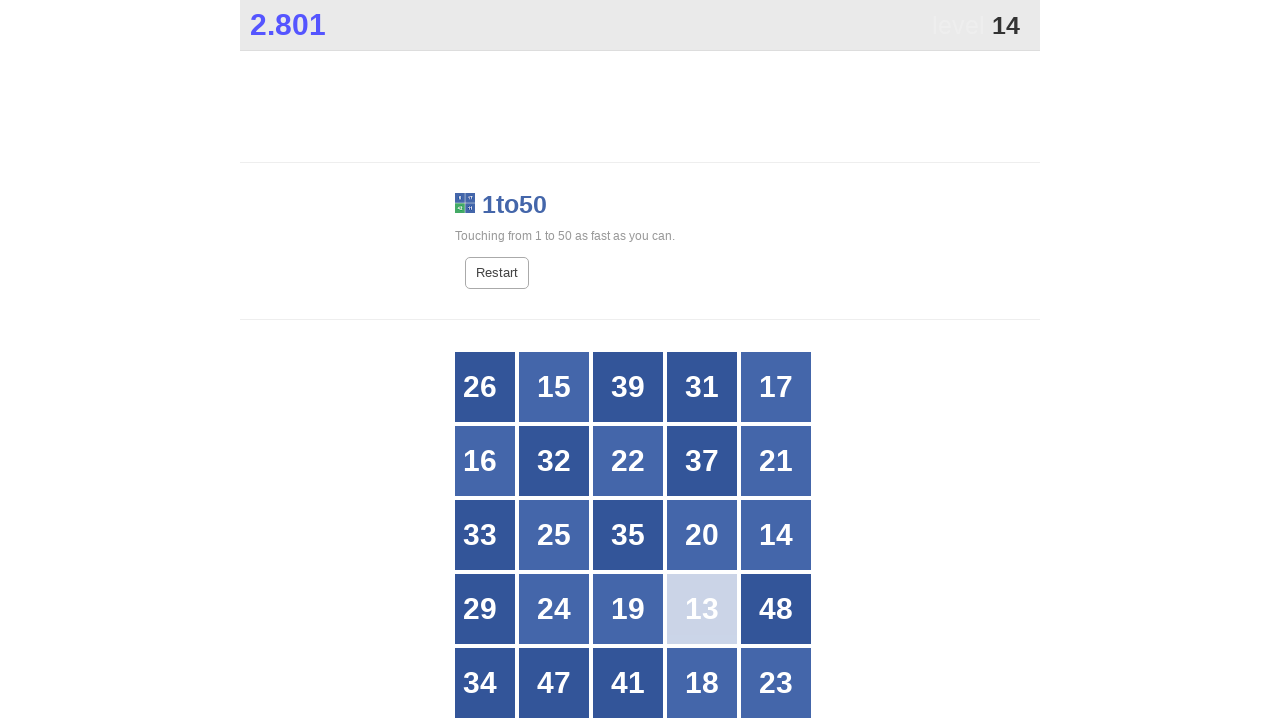

Clicked on numbered box 14 at (776, 535) on //div[normalize-space()='14']//span[@class='box'] >> nth=0
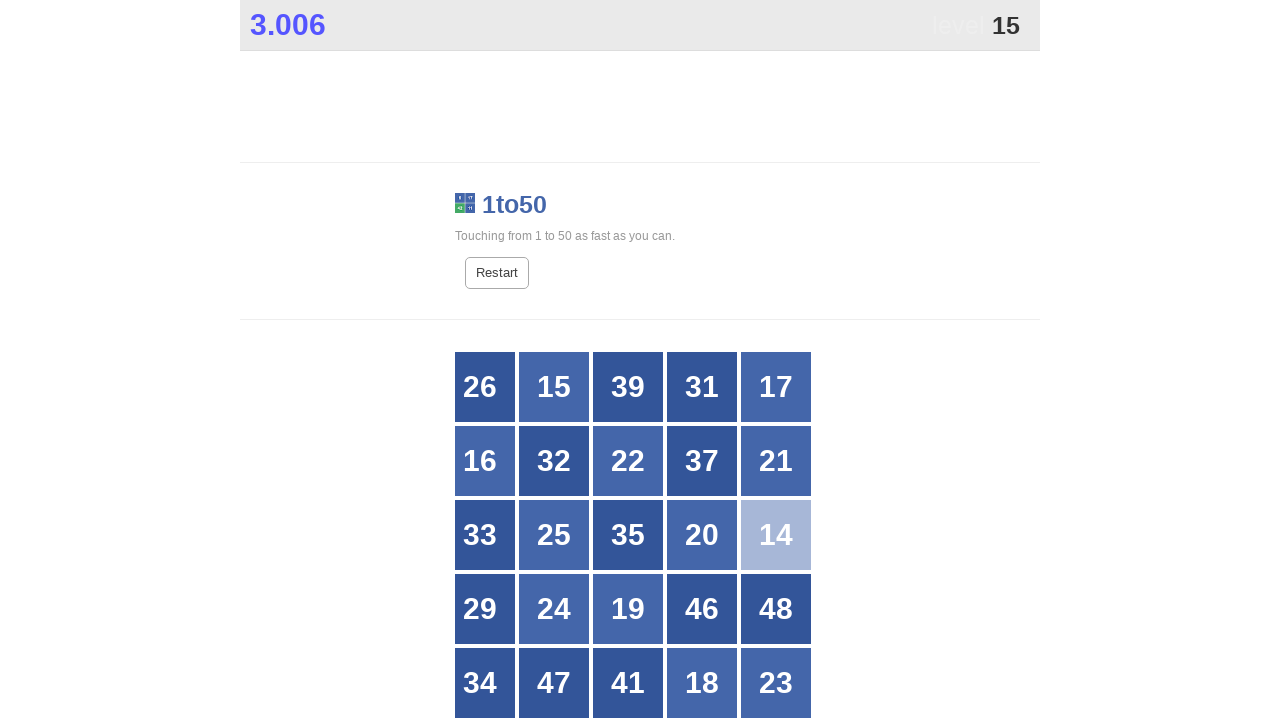

Clicked on numbered box 15 at (554, 387) on //div[normalize-space()='15']//span[@class='box'] >> nth=0
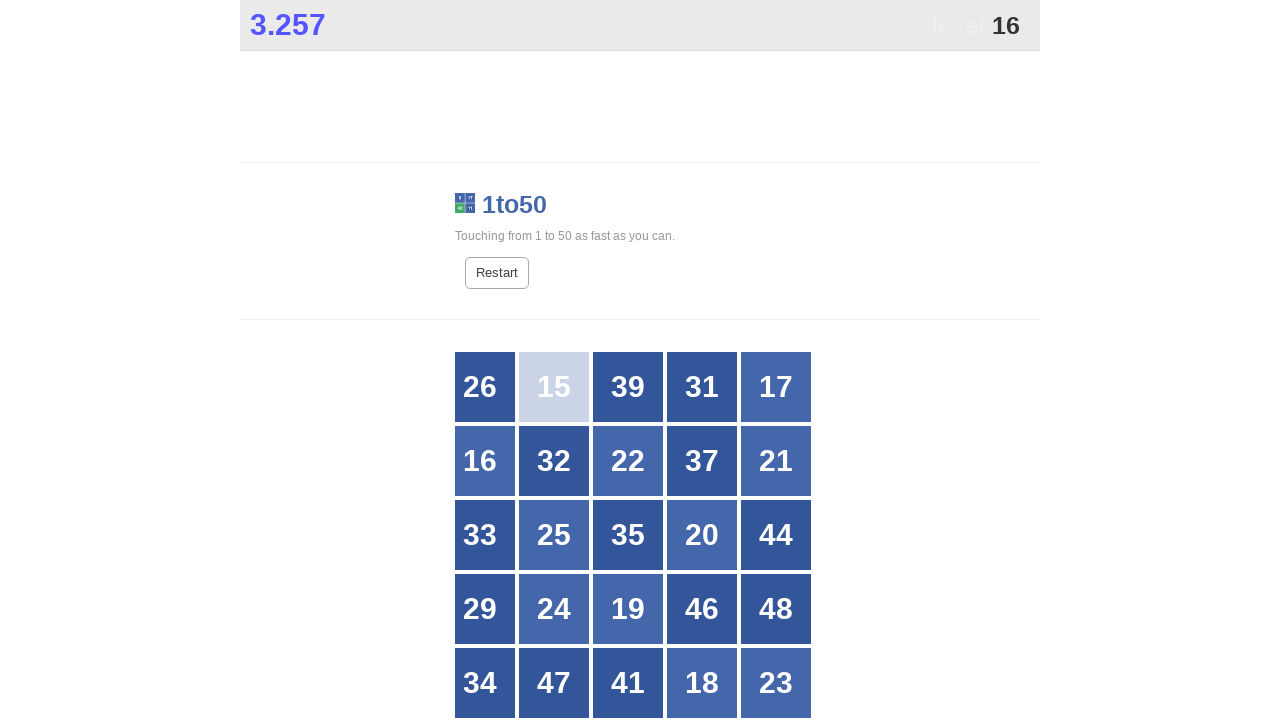

Clicked on numbered box 16 at (492, 461) on //div[normalize-space()='16']//span[@class='box'] >> nth=0
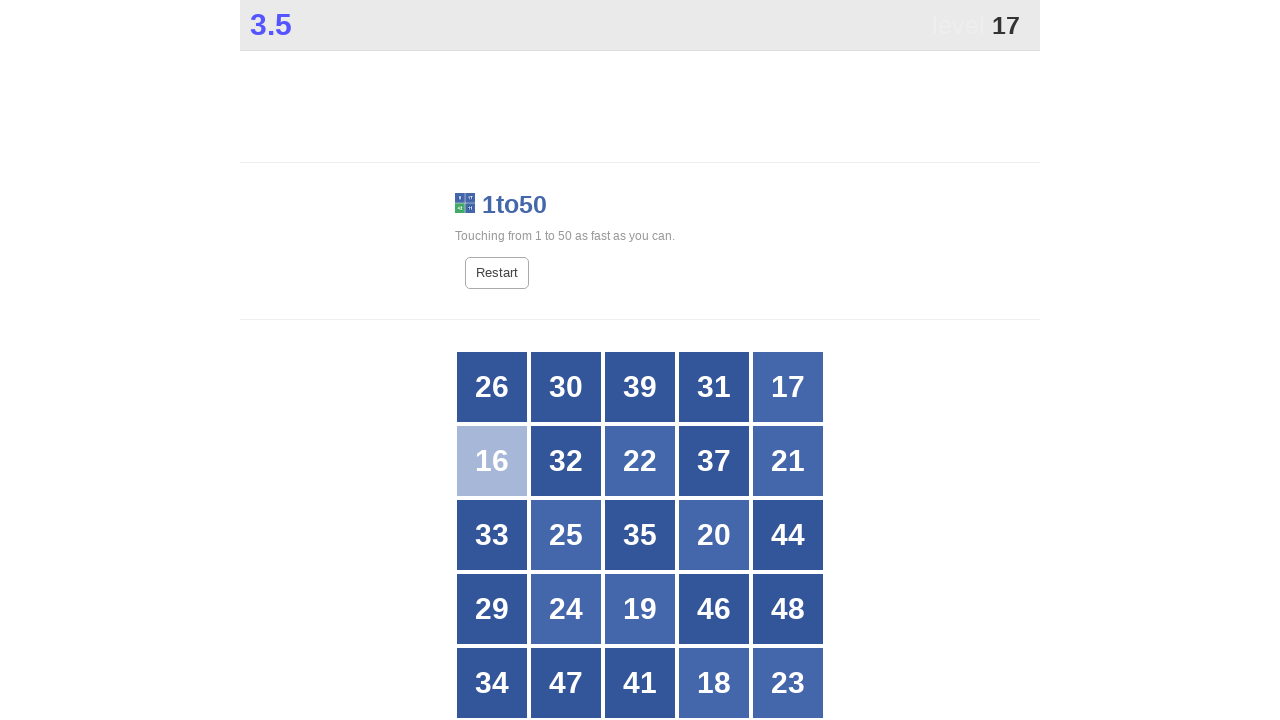

Clicked on numbered box 17 at (776, 387) on //div[normalize-space()='17']//span[@class='box'] >> nth=0
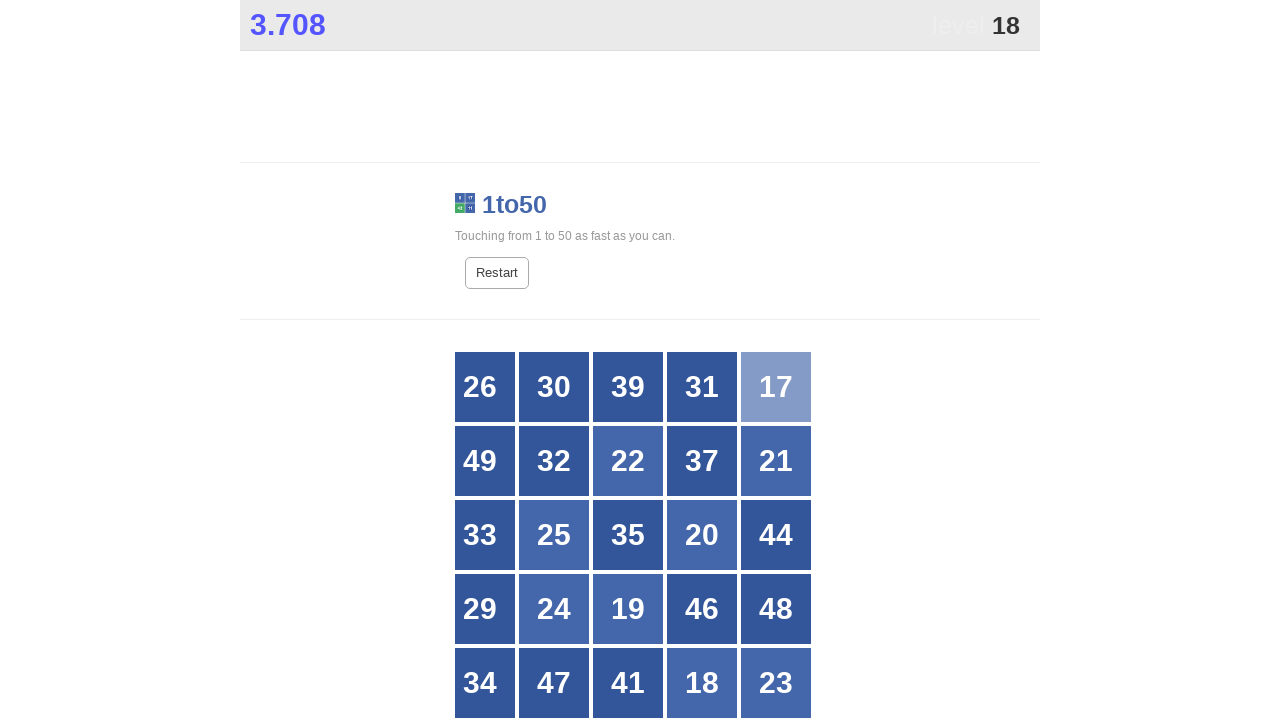

Clicked on numbered box 18 at (702, 671) on //div[normalize-space()='18']//span[@class='box'] >> nth=0
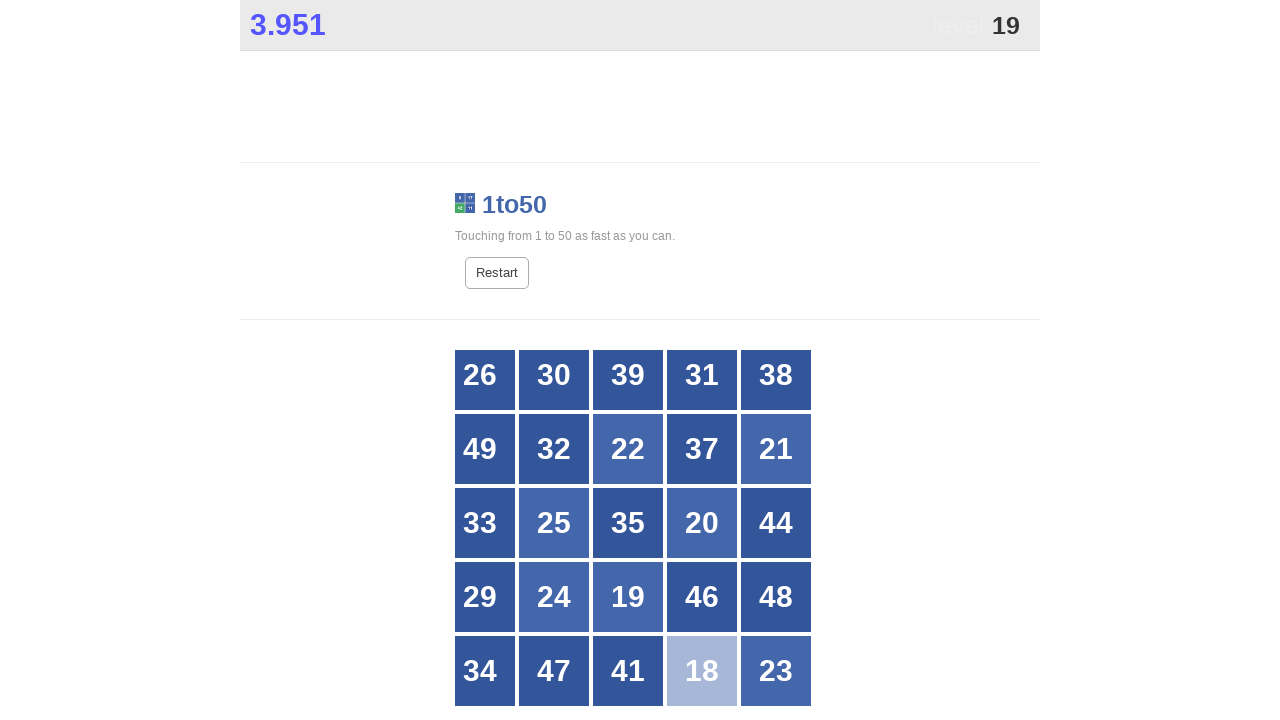

Clicked on numbered box 19 at (628, 597) on //div[normalize-space()='19']//span[@class='box'] >> nth=0
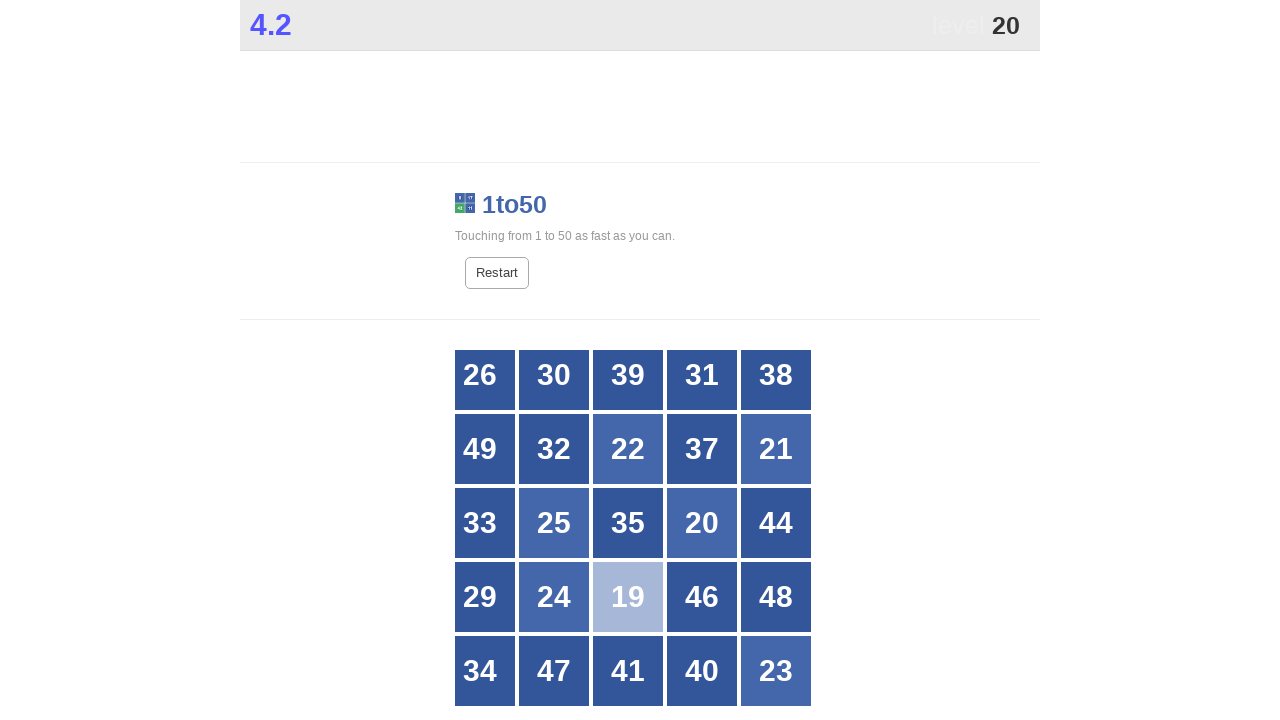

Clicked on numbered box 20 at (702, 523) on //div[normalize-space()='20']//span[@class='box'] >> nth=0
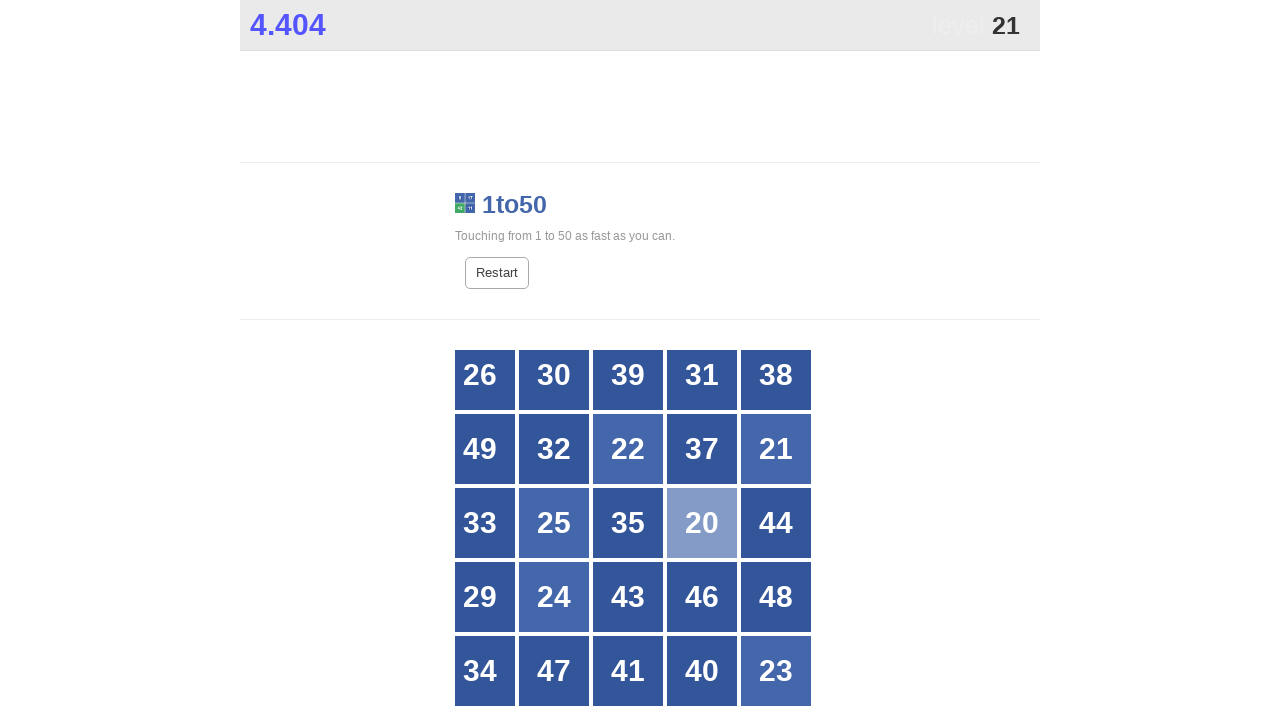

Clicked on numbered box 21 at (776, 449) on //div[normalize-space()='21']//span[@class='box'] >> nth=0
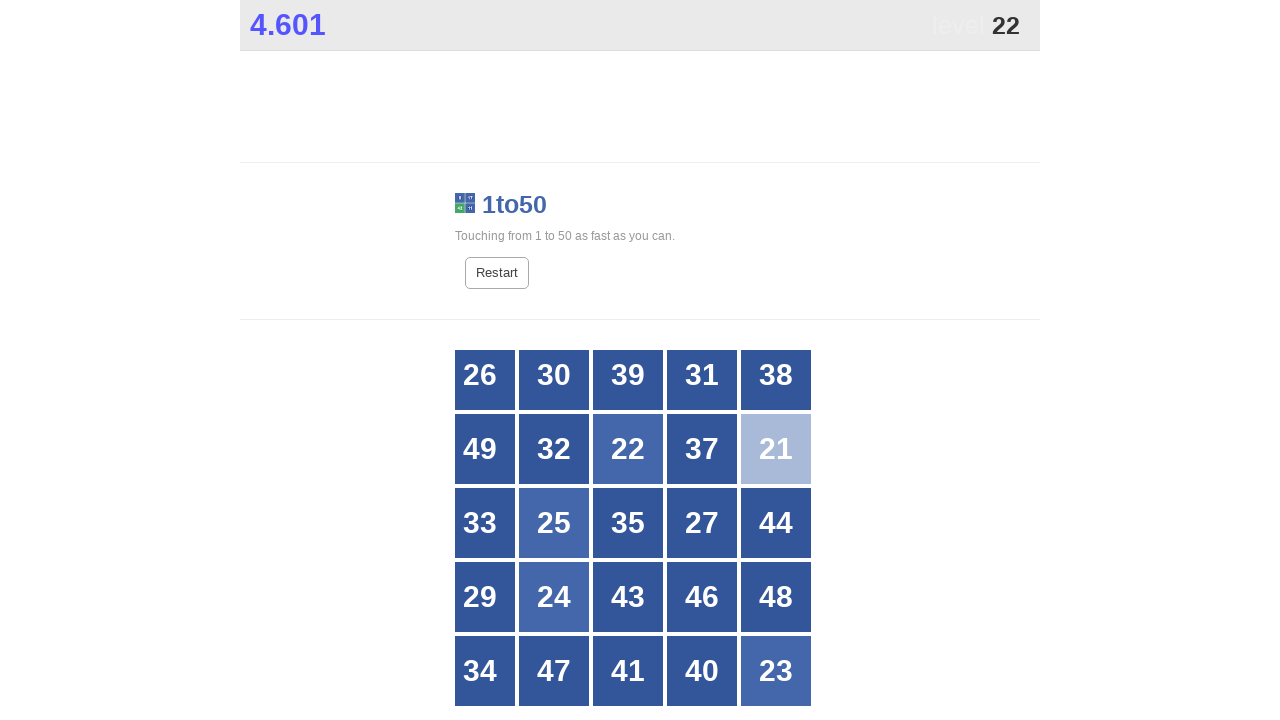

Clicked on numbered box 22 at (628, 449) on //div[normalize-space()='22']//span[@class='box'] >> nth=0
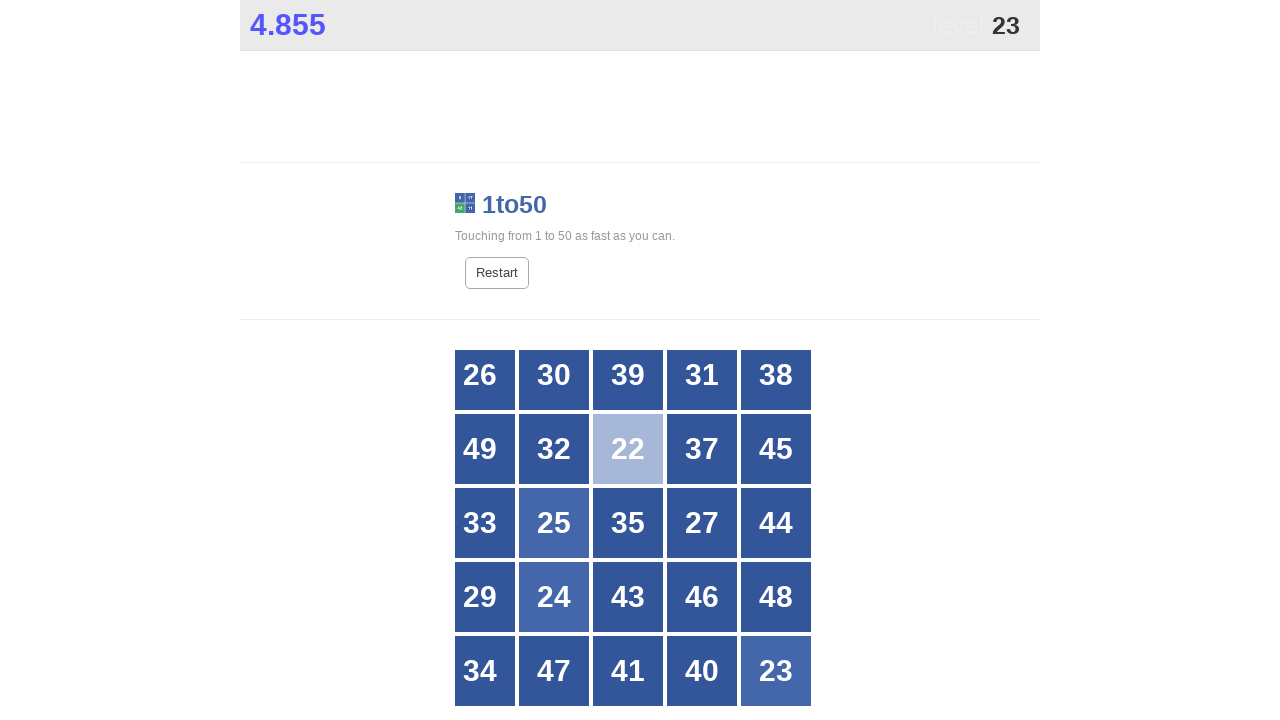

Clicked on numbered box 23 at (776, 671) on //div[normalize-space()='23']//span[@class='box'] >> nth=0
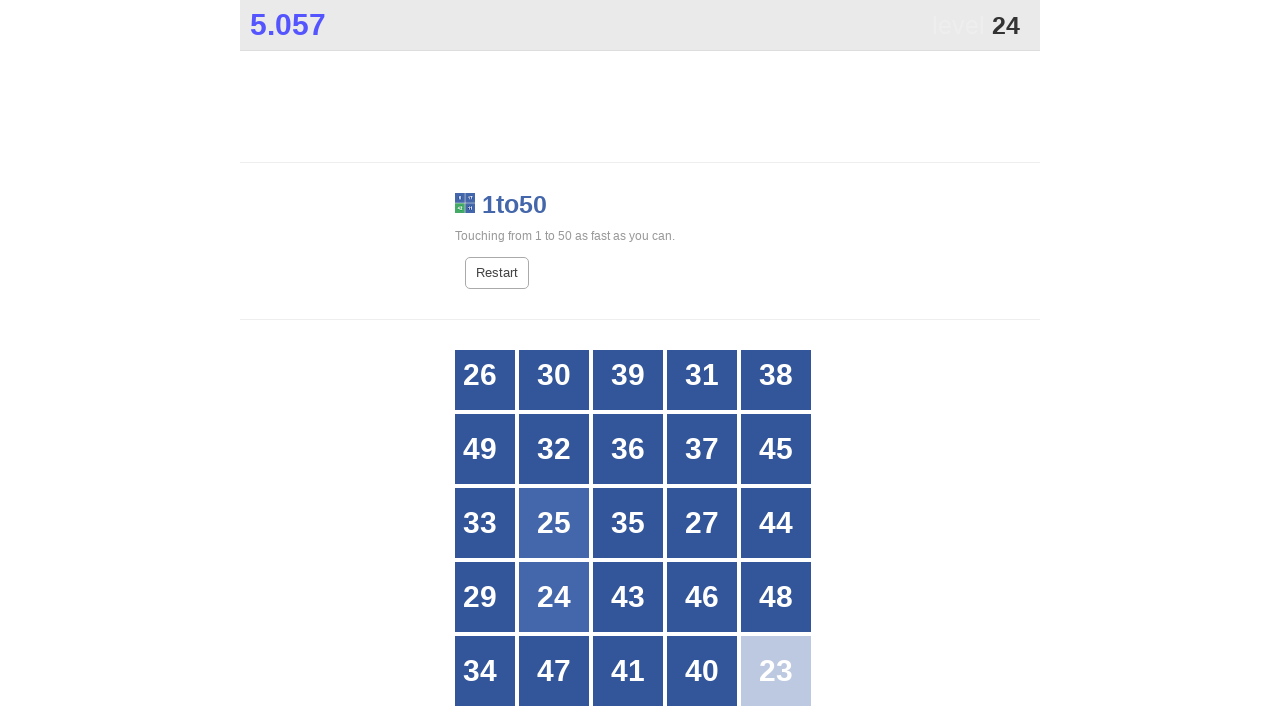

Clicked on numbered box 24 at (554, 597) on //div[normalize-space()='24']//span[@class='box'] >> nth=0
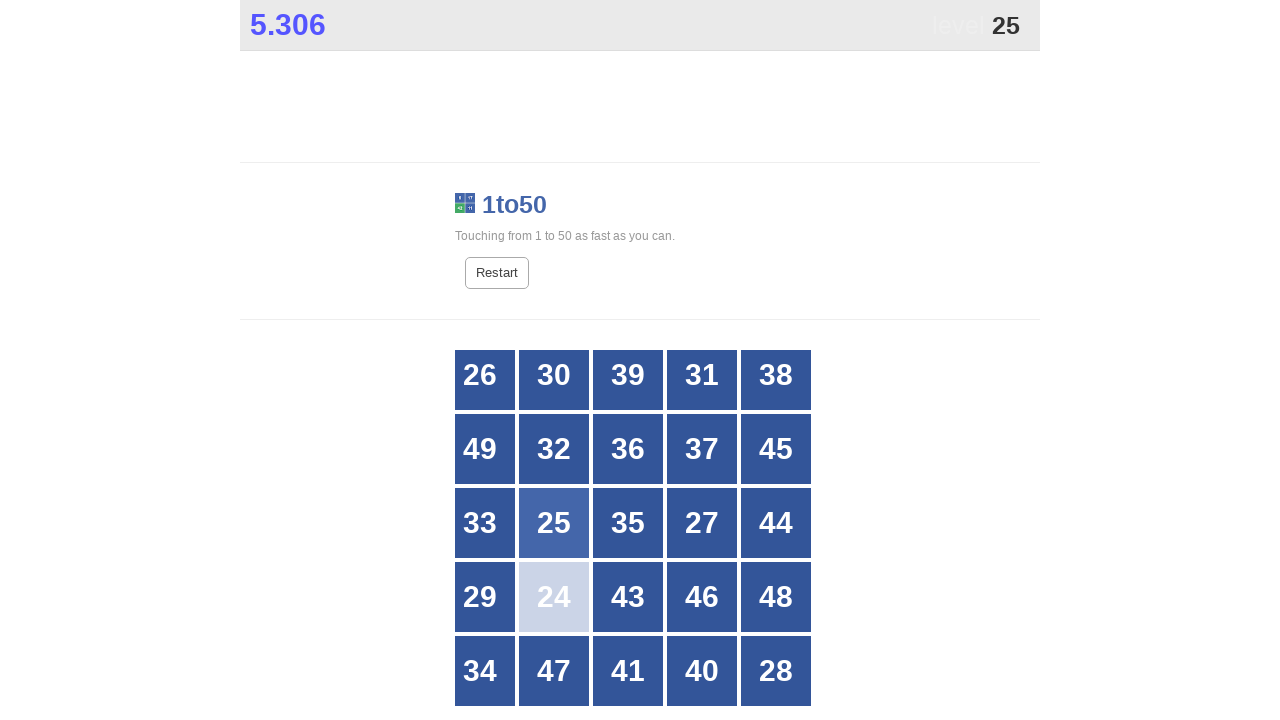

Clicked on numbered box 25 at (554, 523) on //div[normalize-space()='25']//span[@class='box'] >> nth=0
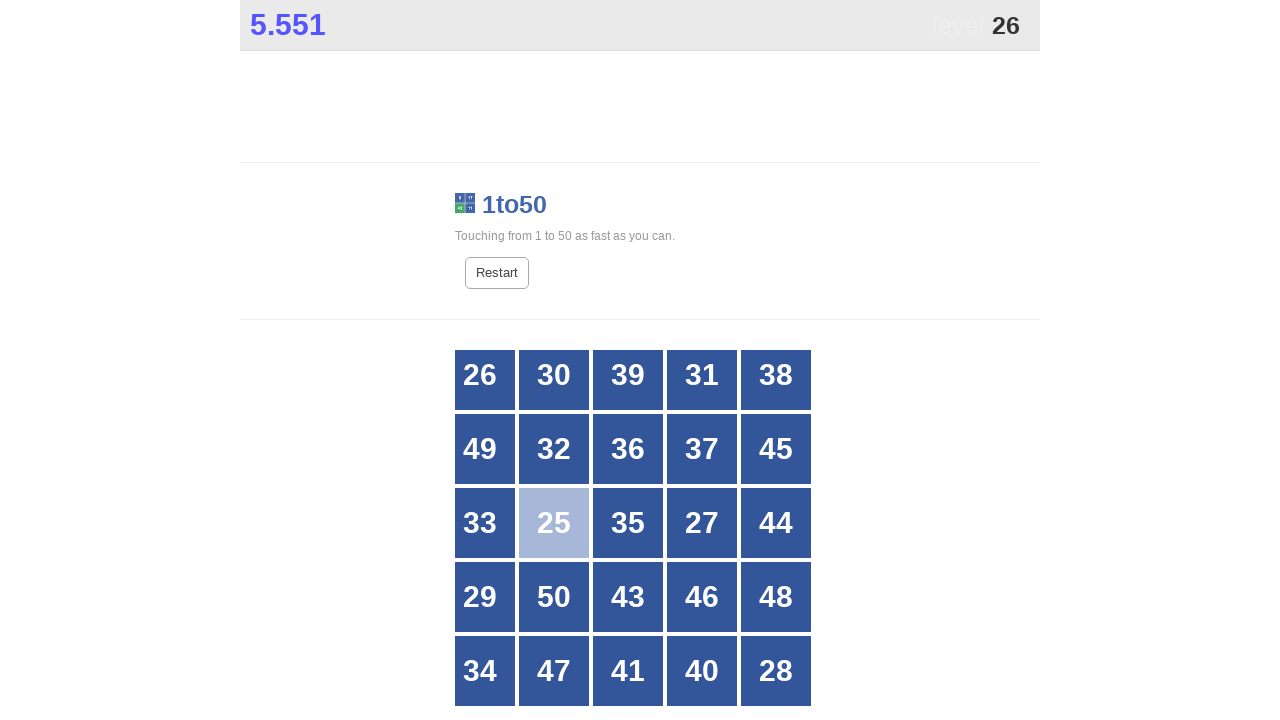

Clicked on numbered box 26 at (492, 387) on //div[normalize-space()='26']//span[@class='box'] >> nth=0
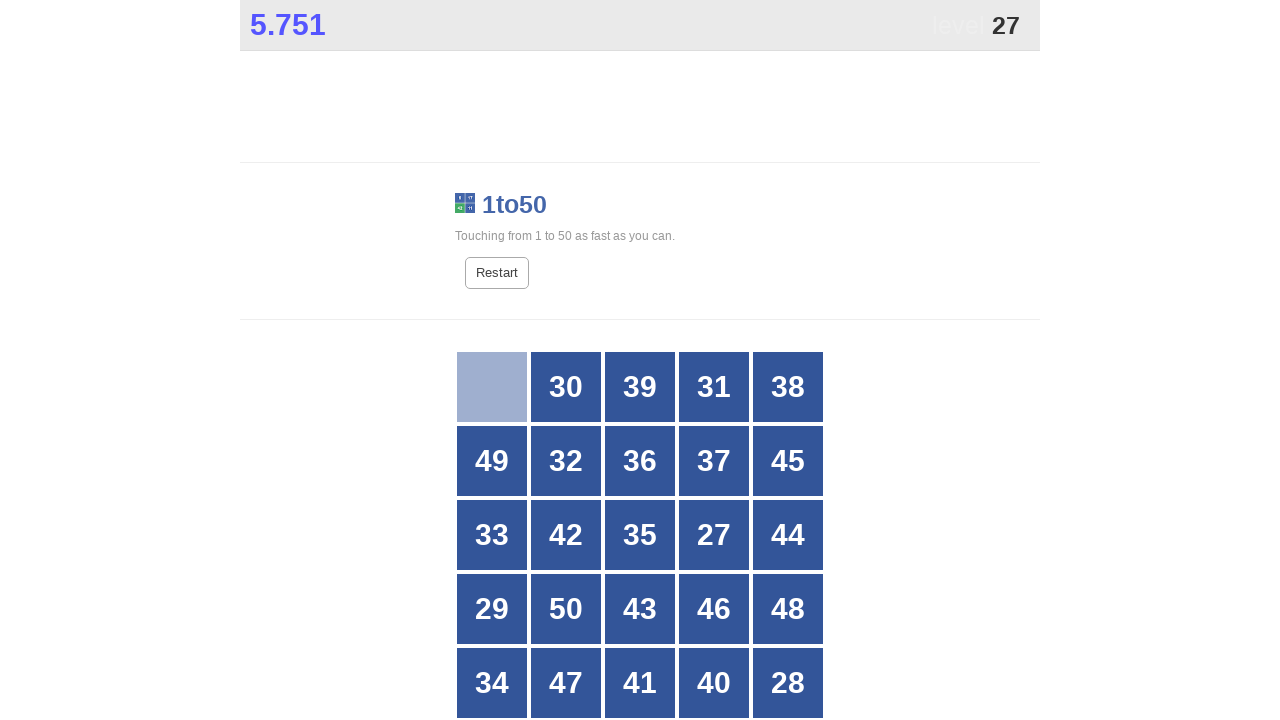

Clicked on numbered box 27 at (714, 535) on //div[normalize-space()='27']//span[@class='box'] >> nth=0
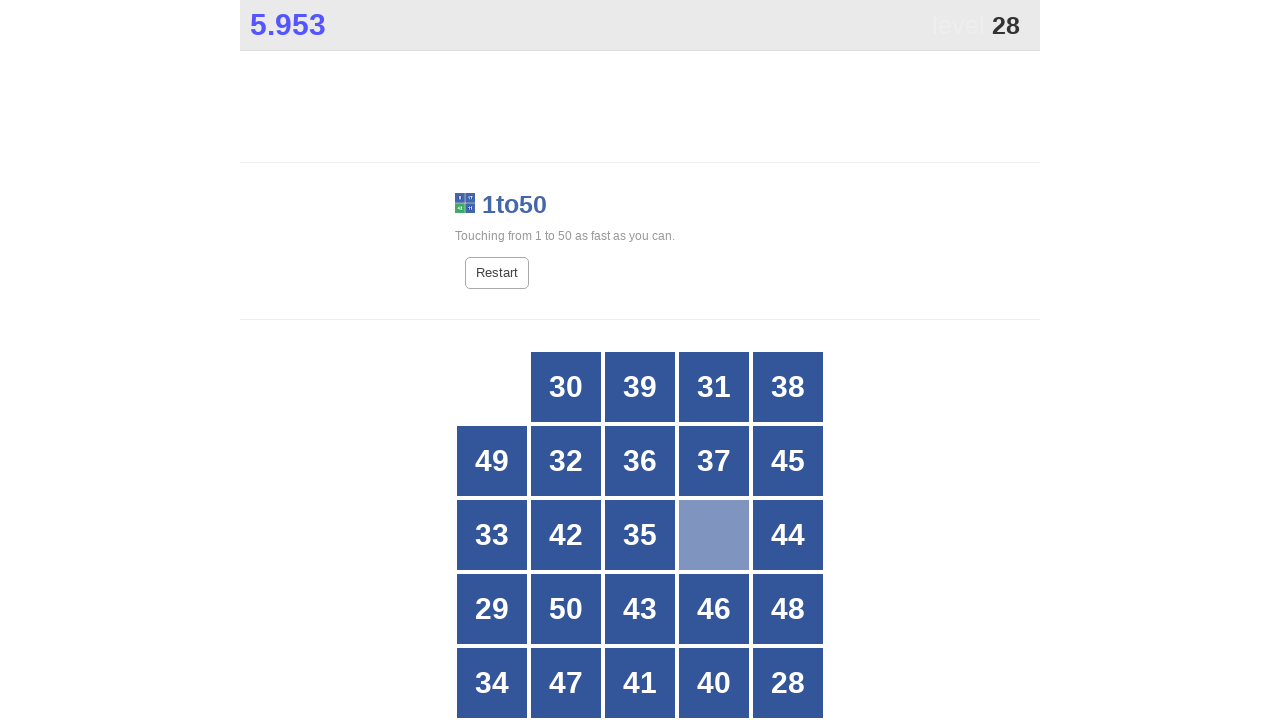

Clicked on numbered box 28 at (776, 671) on //div[normalize-space()='28']//span[@class='box'] >> nth=0
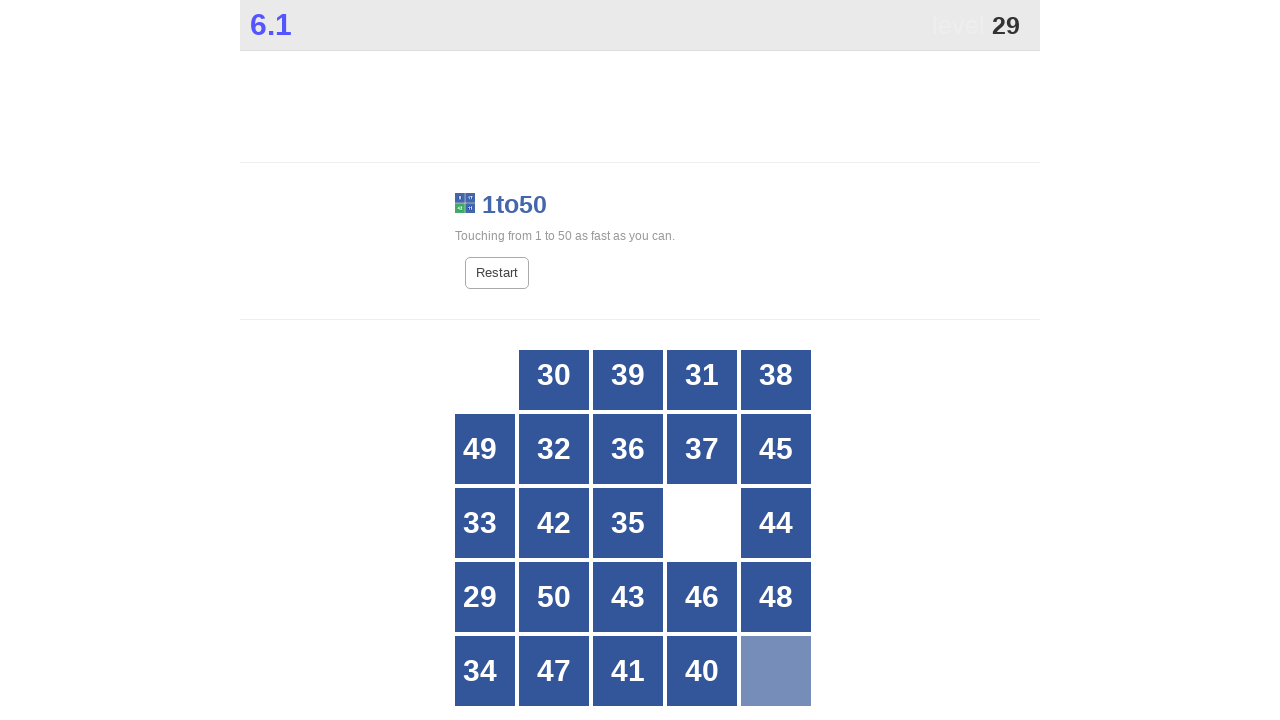

Clicked on numbered box 29 at (492, 597) on //div[normalize-space()='29']//span[@class='box'] >> nth=0
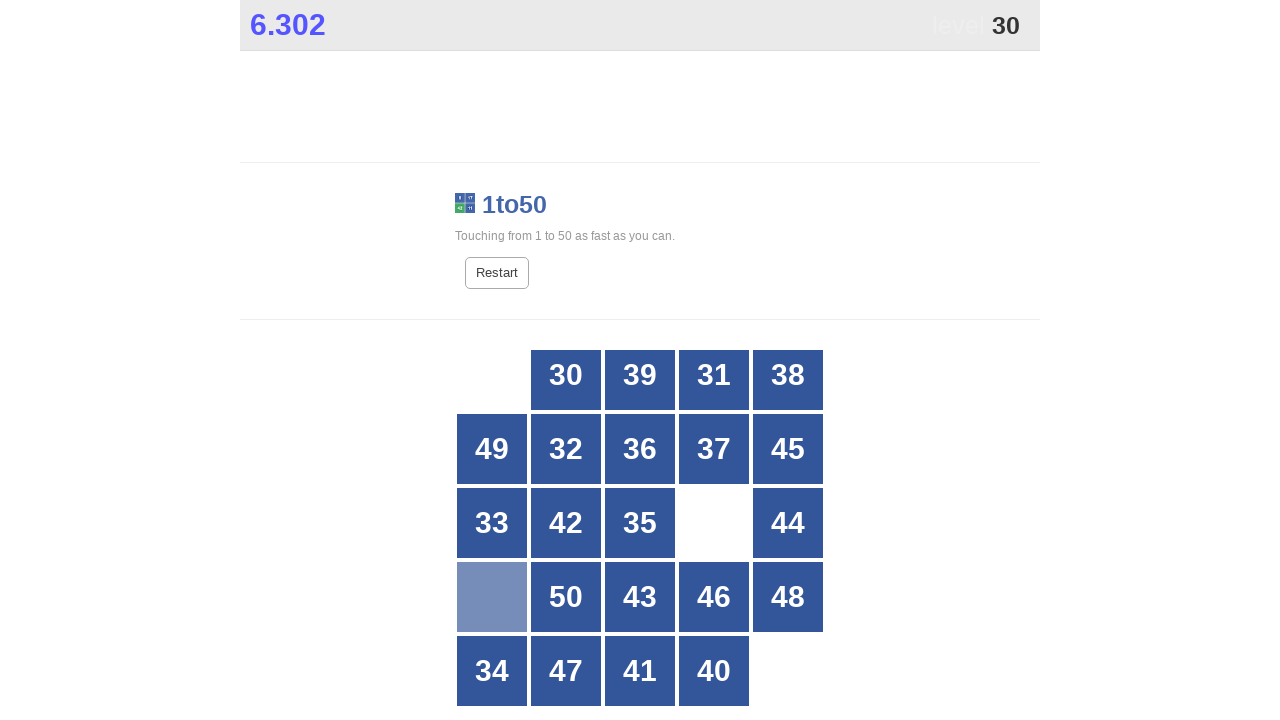

Clicked on numbered box 30 at (566, 387) on //div[normalize-space()='30']//span[@class='box'] >> nth=0
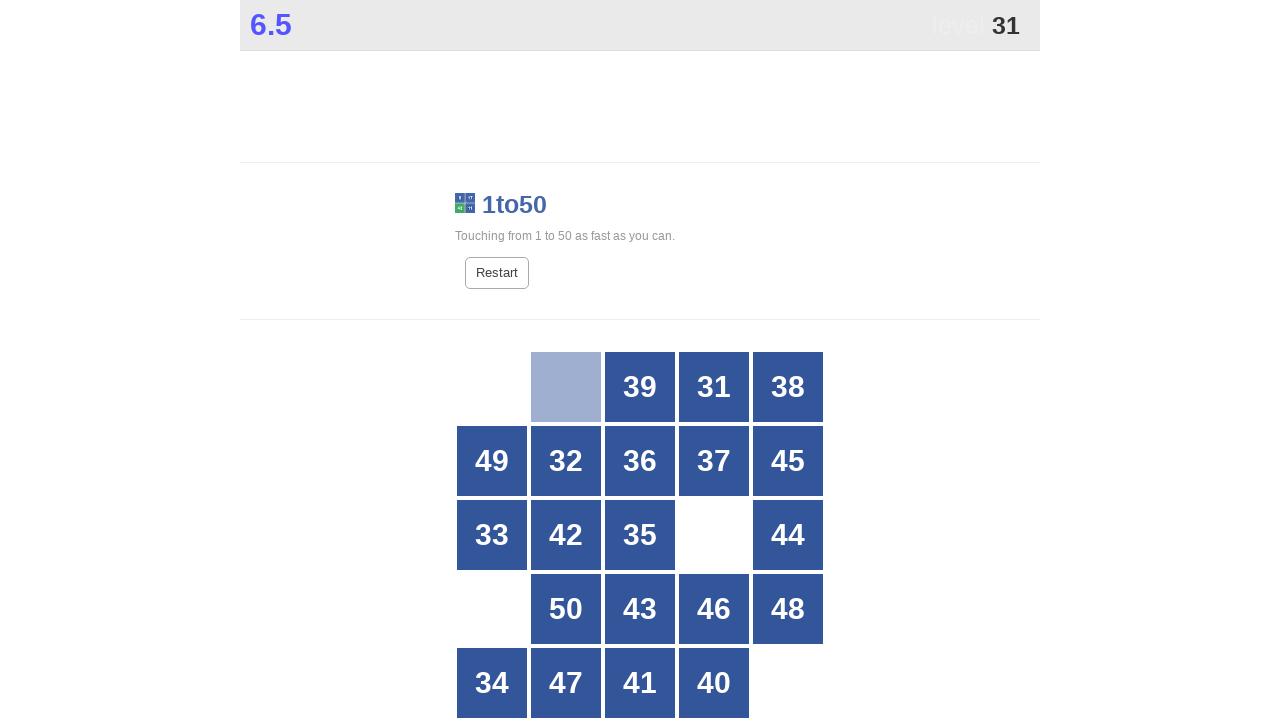

Clicked on numbered box 31 at (714, 387) on //div[normalize-space()='31']//span[@class='box'] >> nth=0
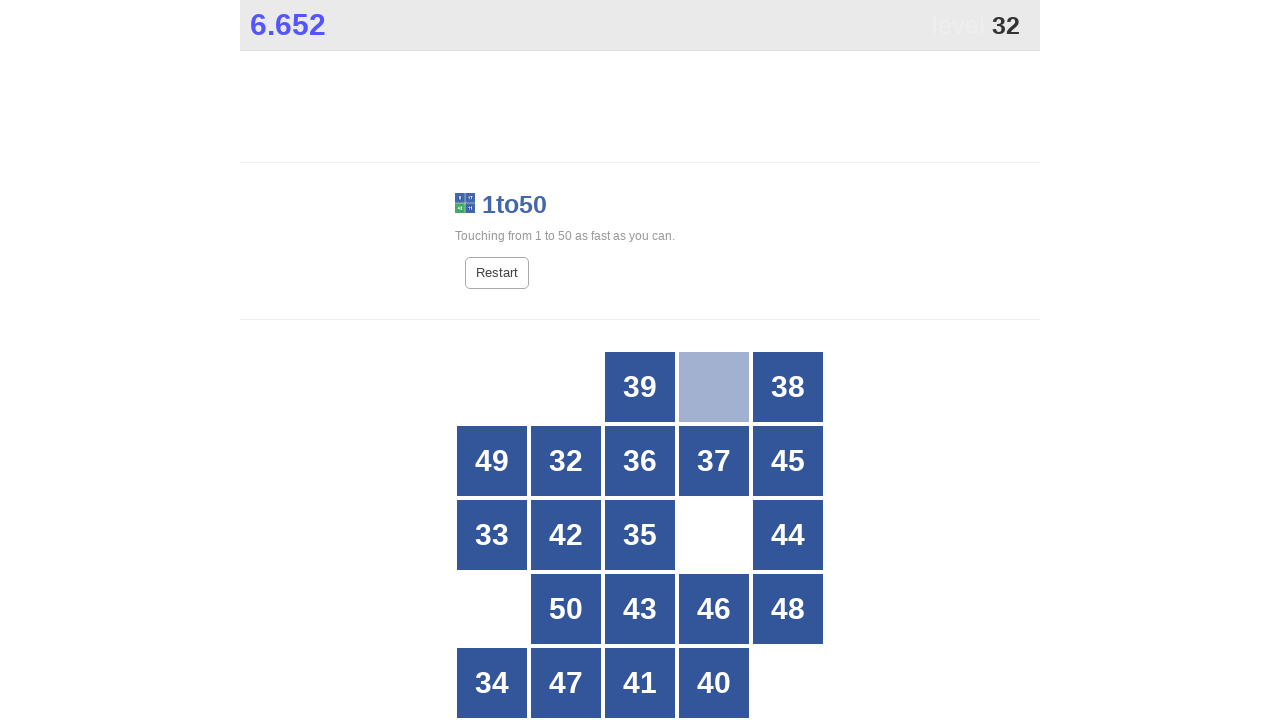

Clicked on numbered box 32 at (566, 461) on //div[normalize-space()='32']//span[@class='box'] >> nth=0
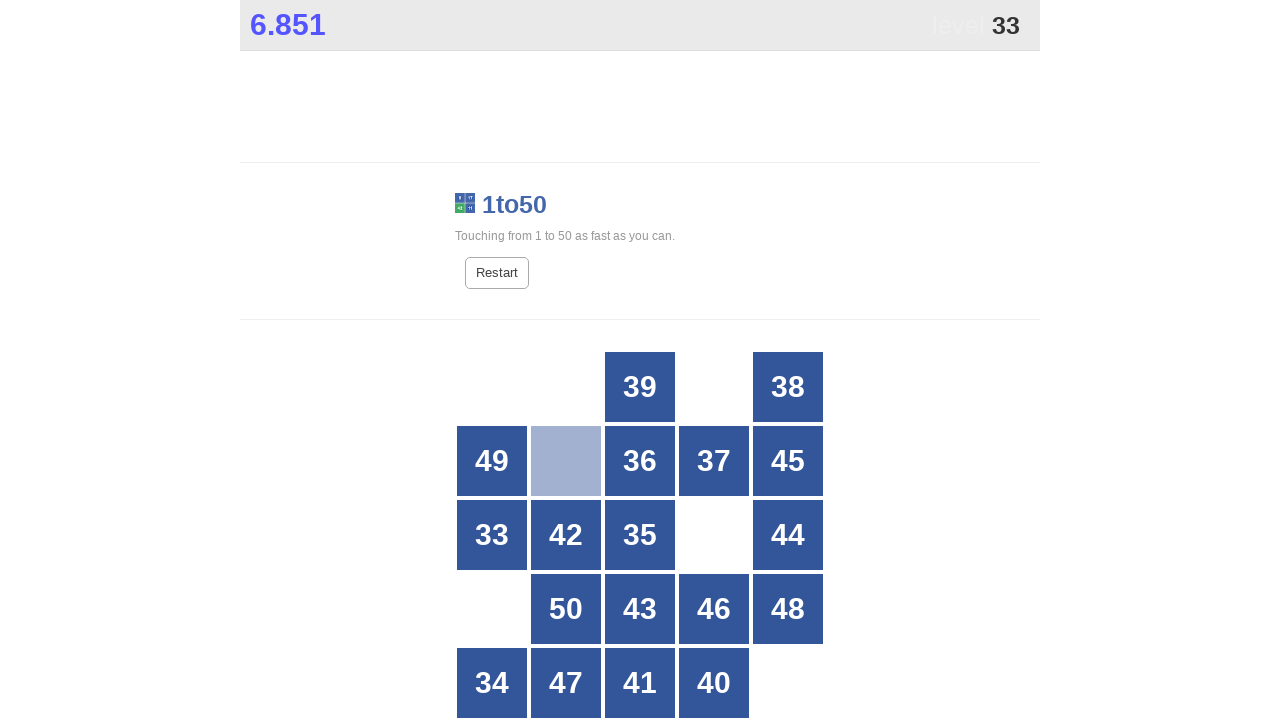

Clicked on numbered box 33 at (492, 535) on //div[normalize-space()='33']//span[@class='box'] >> nth=0
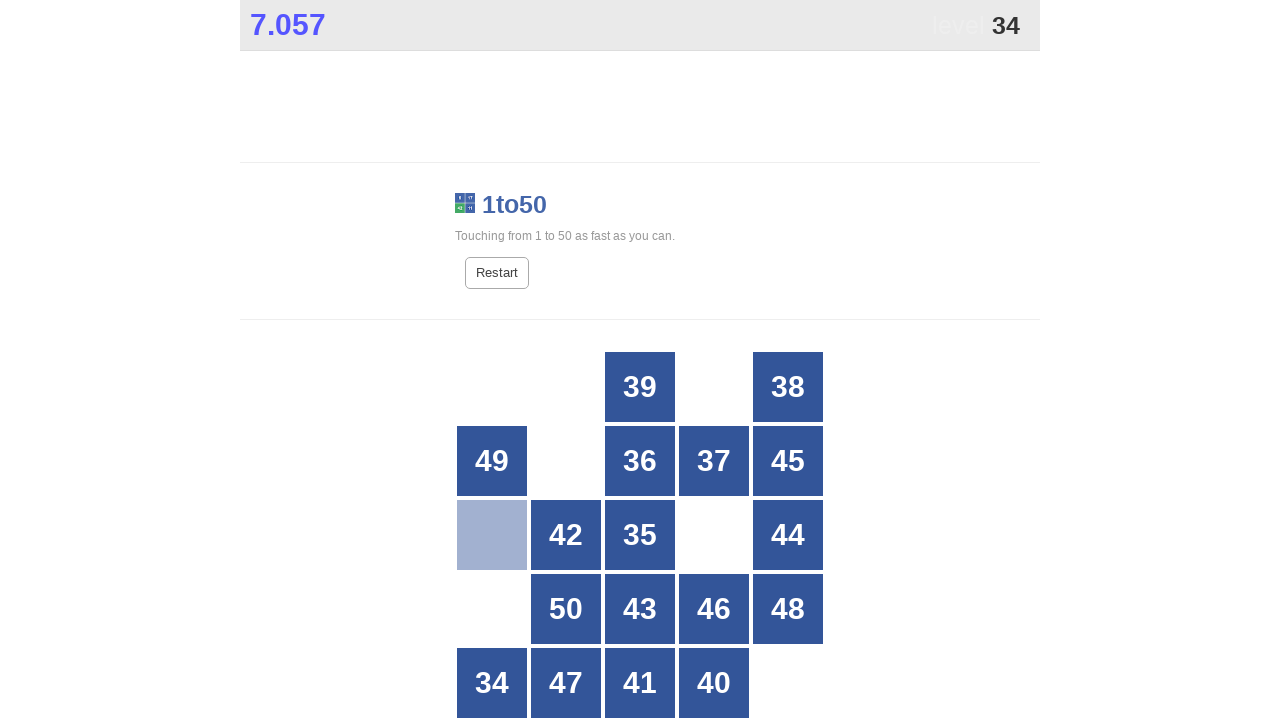

Clicked on numbered box 34 at (492, 671) on //div[normalize-space()='34']//span[@class='box'] >> nth=0
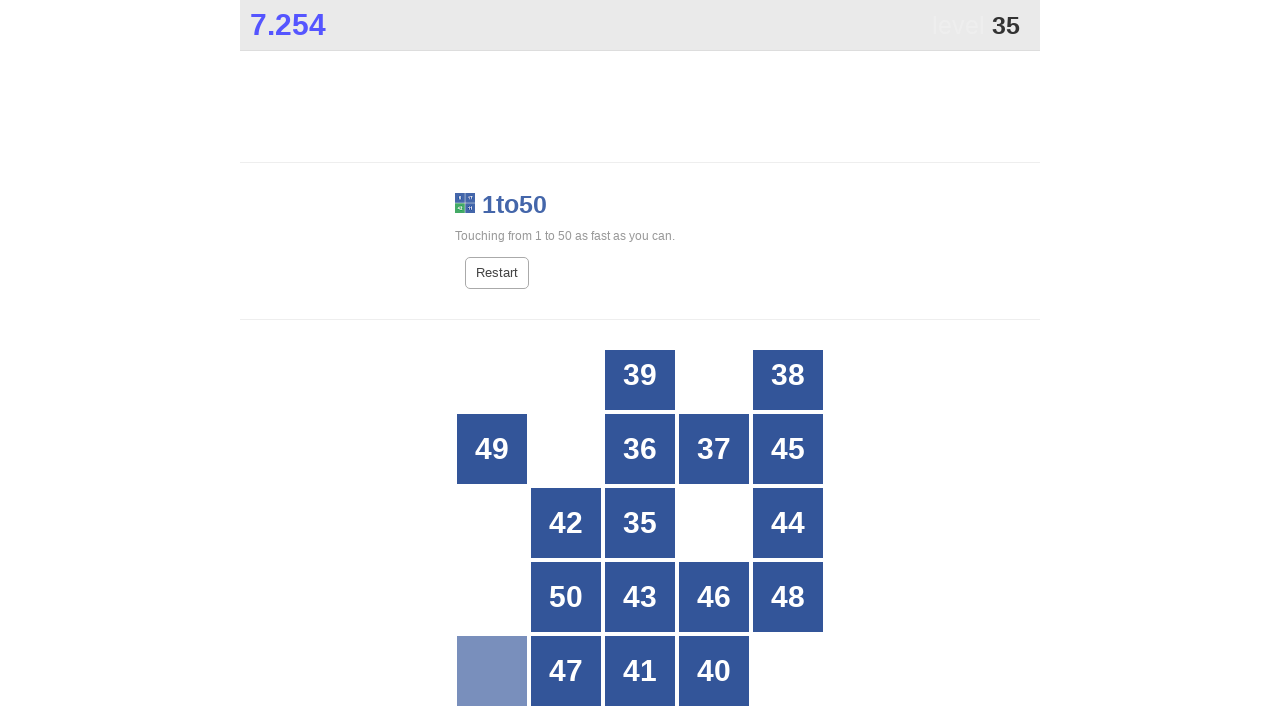

Clicked on numbered box 35 at (640, 523) on //div[normalize-space()='35']//span[@class='box'] >> nth=0
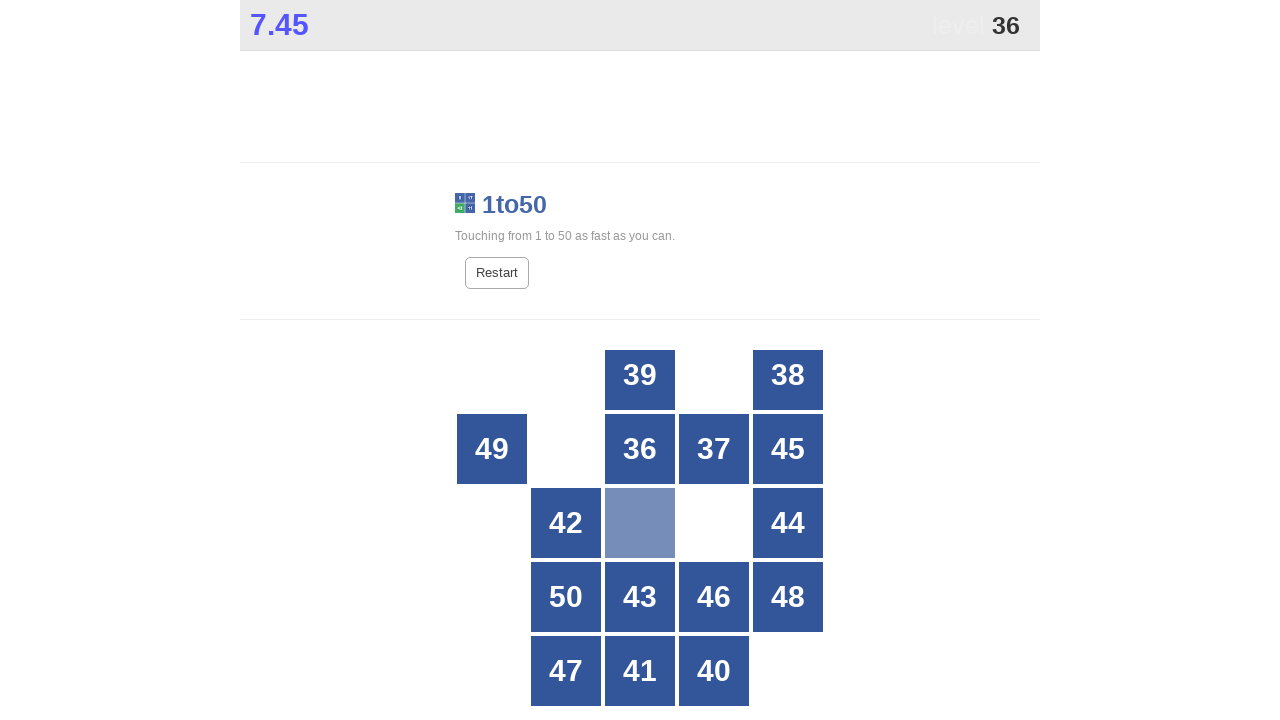

Clicked on numbered box 36 at (640, 449) on //div[normalize-space()='36']//span[@class='box'] >> nth=0
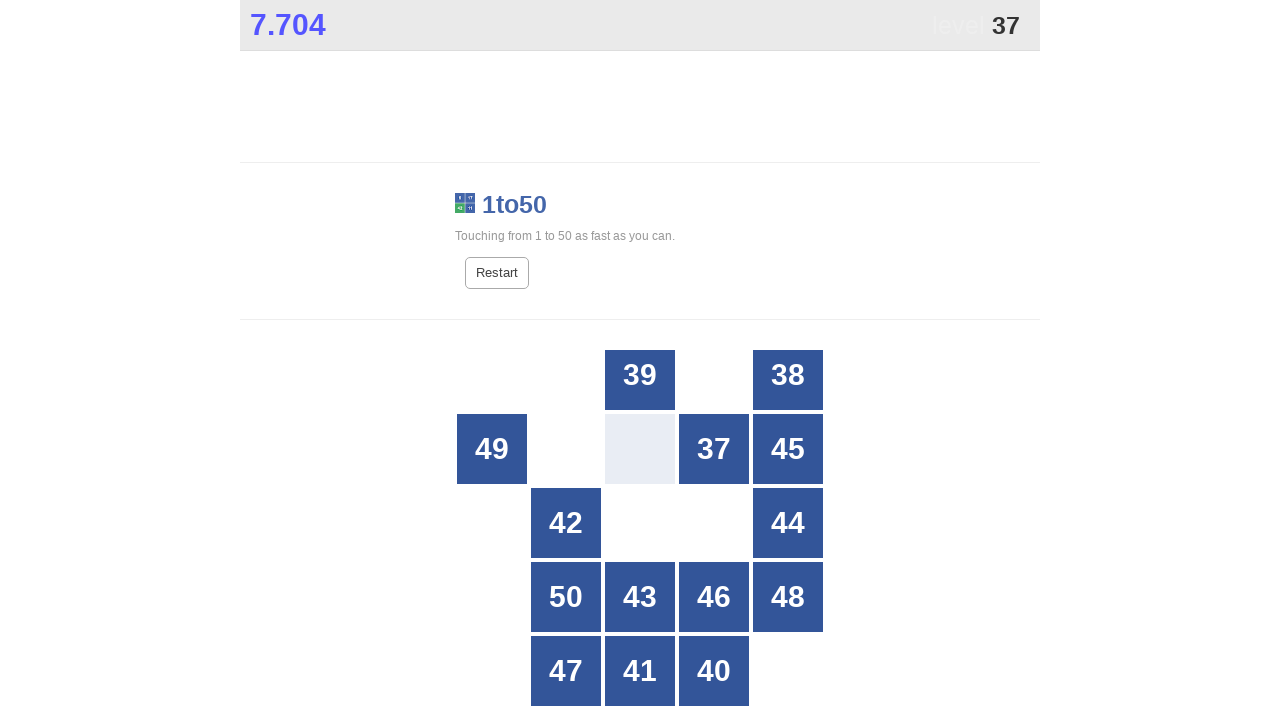

Clicked on numbered box 37 at (714, 449) on //div[normalize-space()='37']//span[@class='box'] >> nth=0
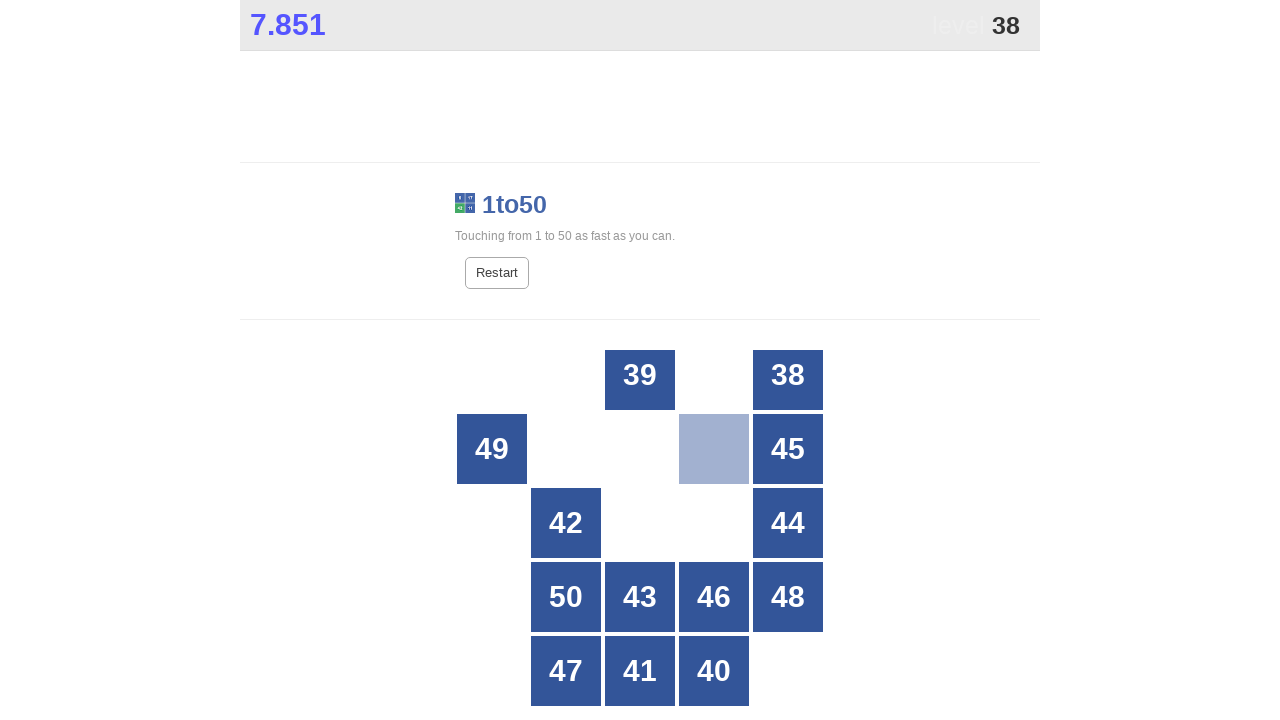

Clicked on numbered box 38 at (776, 387) on //div[normalize-space()='38']//span[@class='box'] >> nth=0
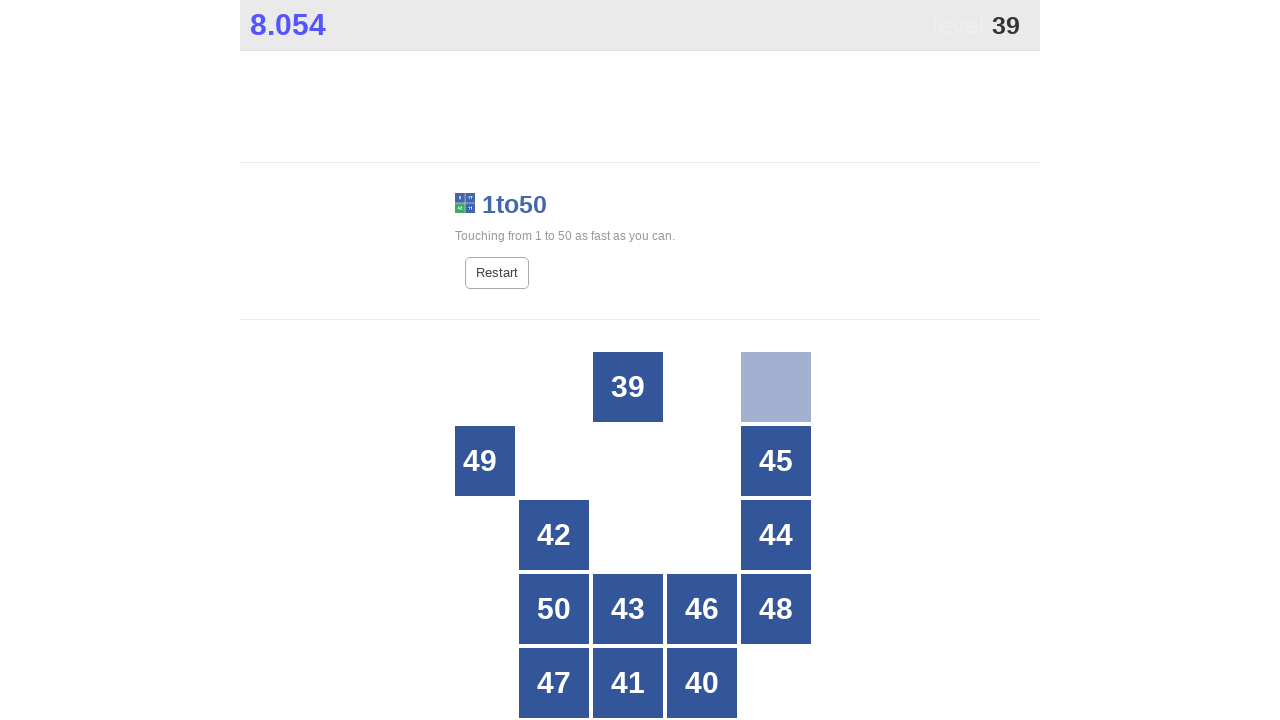

Clicked on numbered box 39 at (628, 387) on //div[normalize-space()='39']//span[@class='box'] >> nth=0
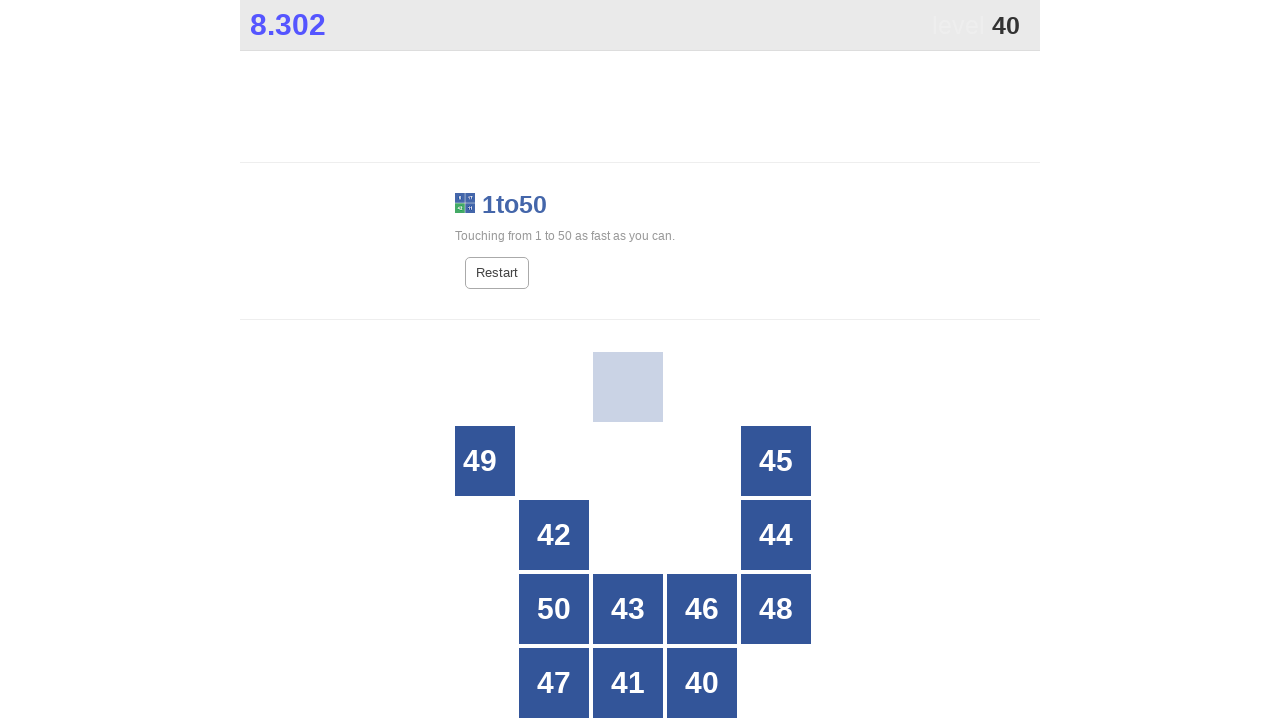

Clicked on numbered box 40 at (702, 671) on //div[normalize-space()='40']//span[@class='box'] >> nth=0
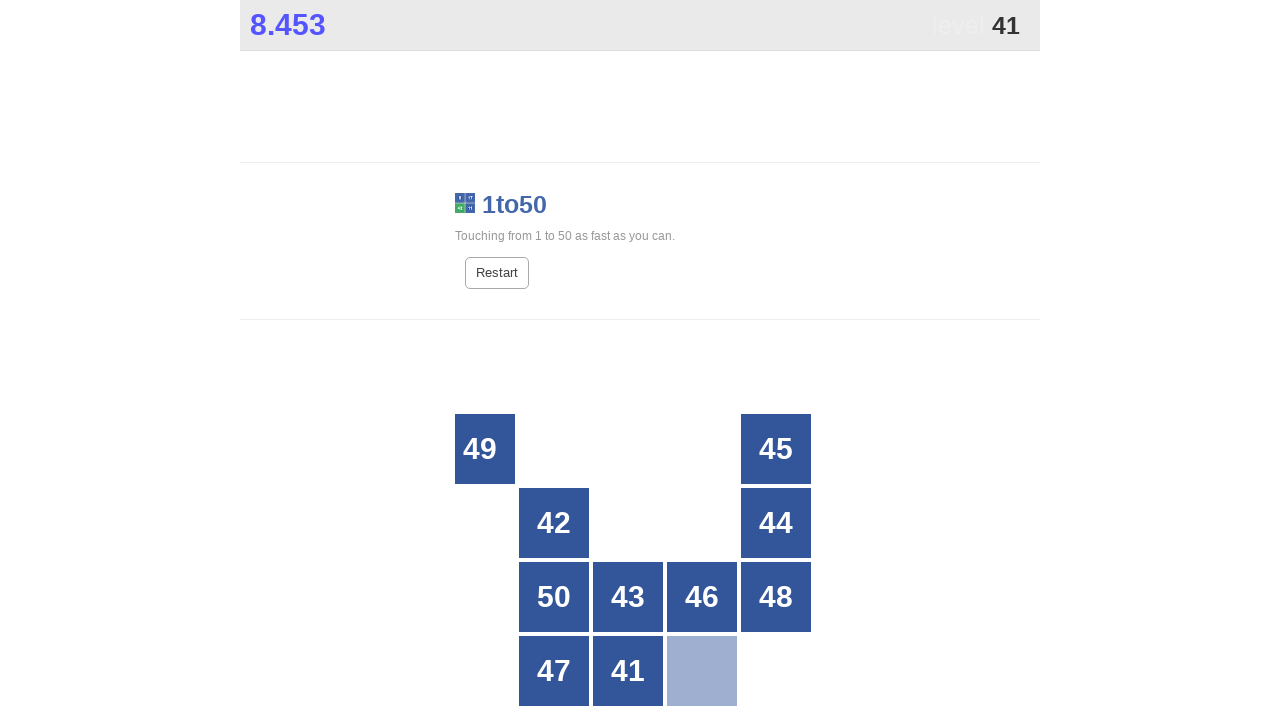

Clicked on numbered box 41 at (628, 671) on //div[normalize-space()='41']//span[@class='box'] >> nth=0
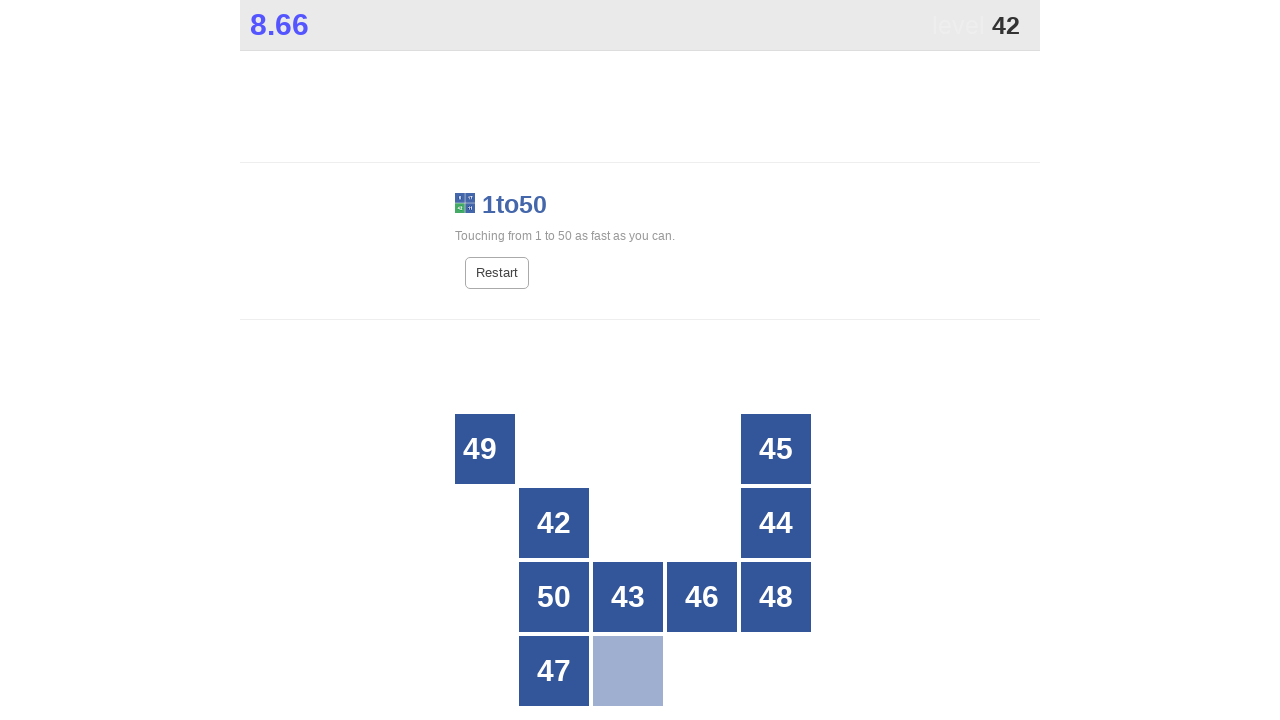

Clicked on numbered box 42 at (554, 523) on //div[normalize-space()='42']//span[@class='box'] >> nth=0
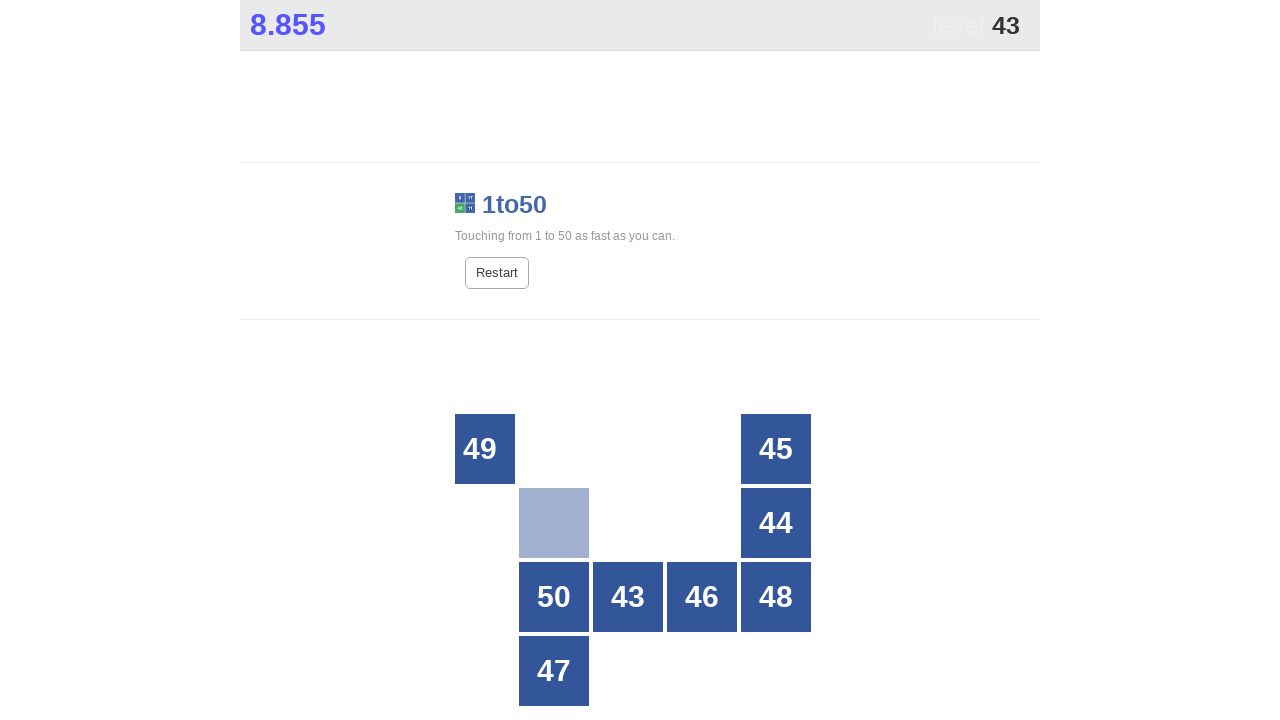

Clicked on numbered box 43 at (628, 597) on //div[normalize-space()='43']//span[@class='box'] >> nth=0
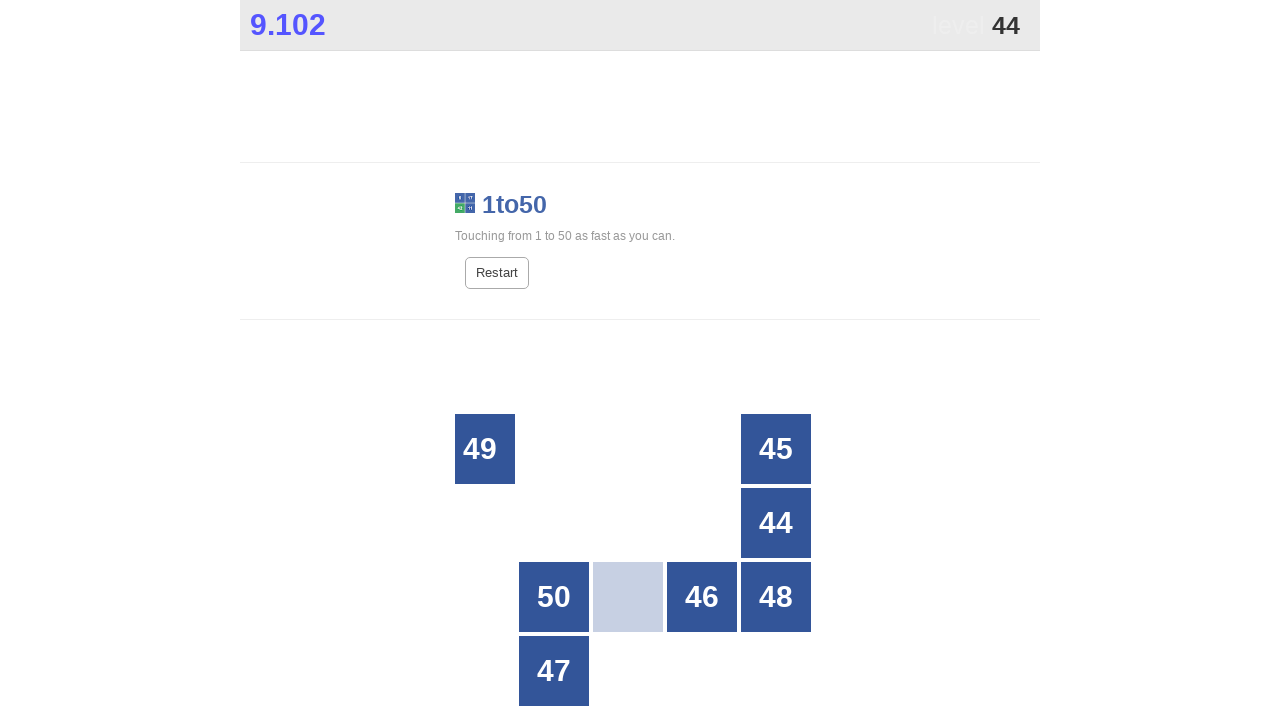

Clicked on numbered box 44 at (776, 523) on //div[normalize-space()='44']//span[@class='box'] >> nth=0
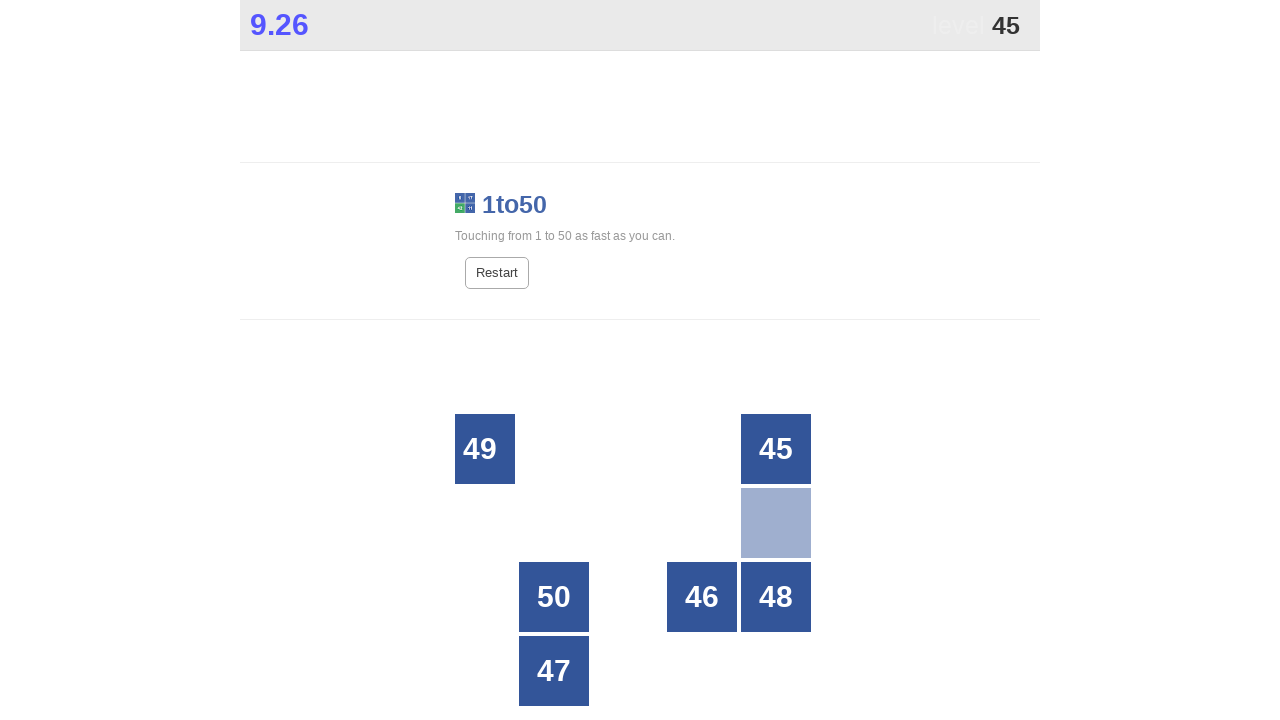

Clicked on numbered box 45 at (776, 449) on //div[normalize-space()='45']//span[@class='box'] >> nth=0
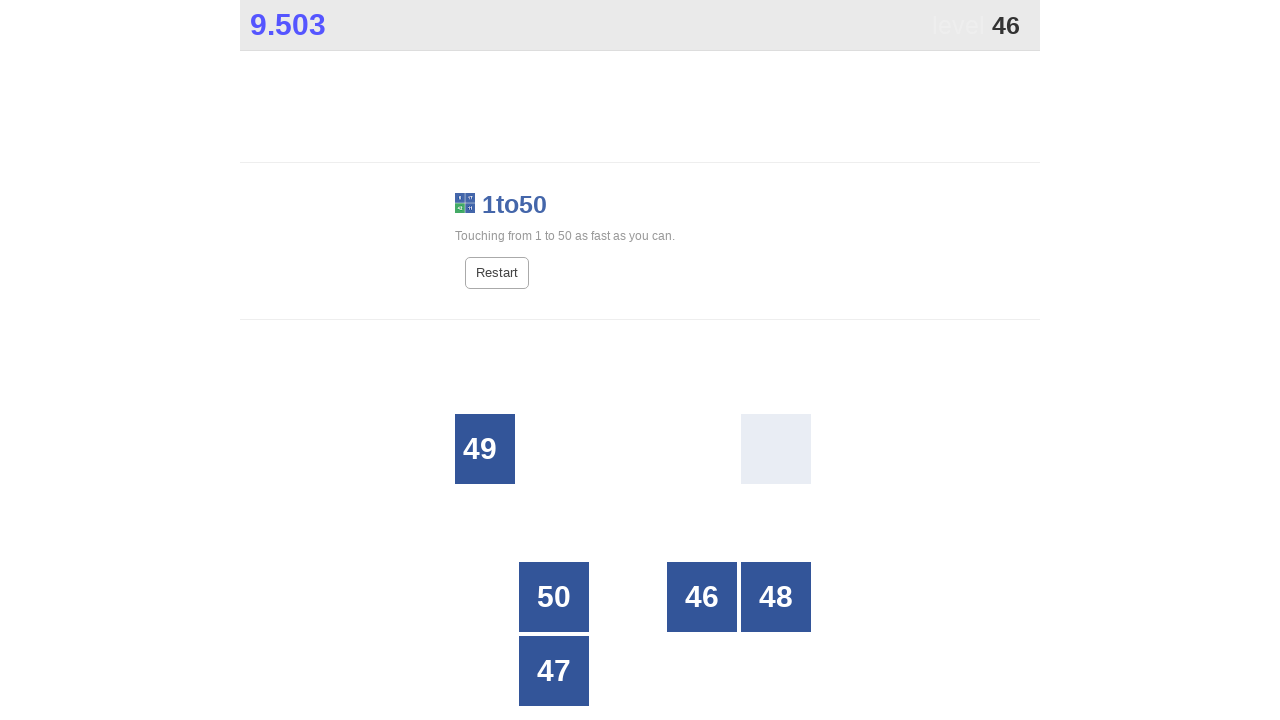

Clicked on numbered box 46 at (702, 597) on //div[normalize-space()='46']//span[@class='box'] >> nth=0
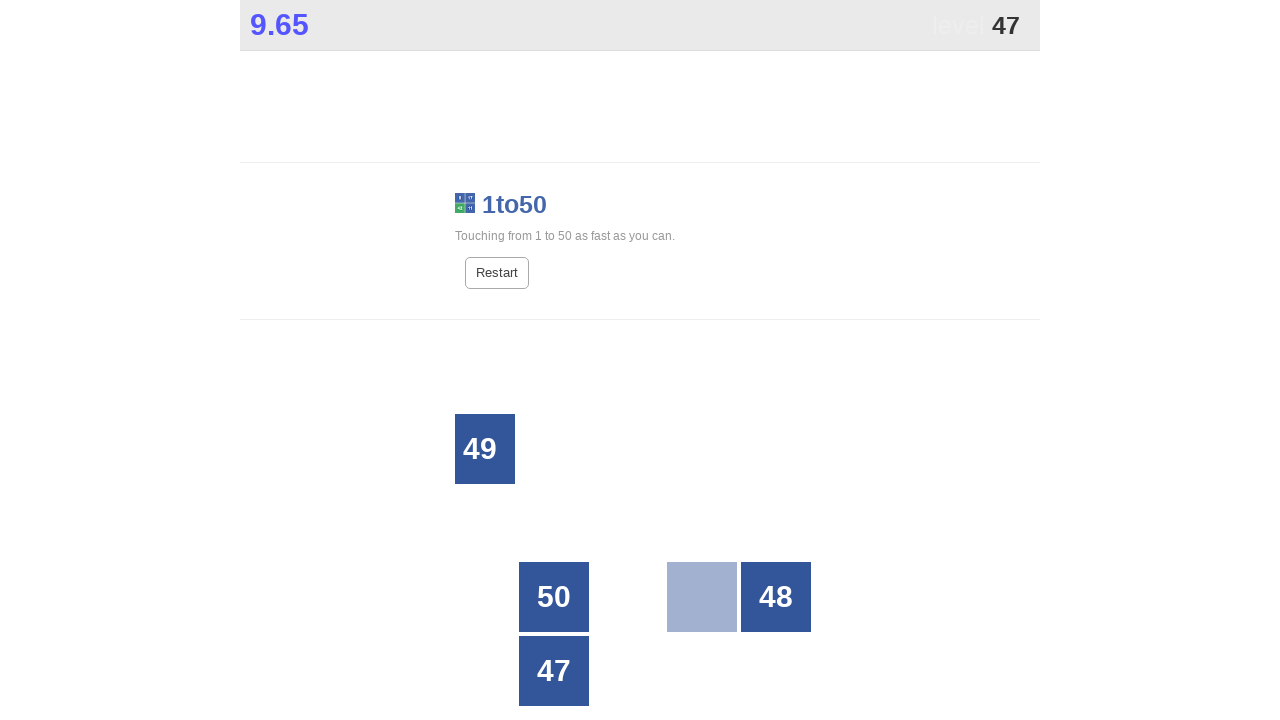

Clicked on numbered box 47 at (554, 671) on //div[normalize-space()='47']//span[@class='box'] >> nth=0
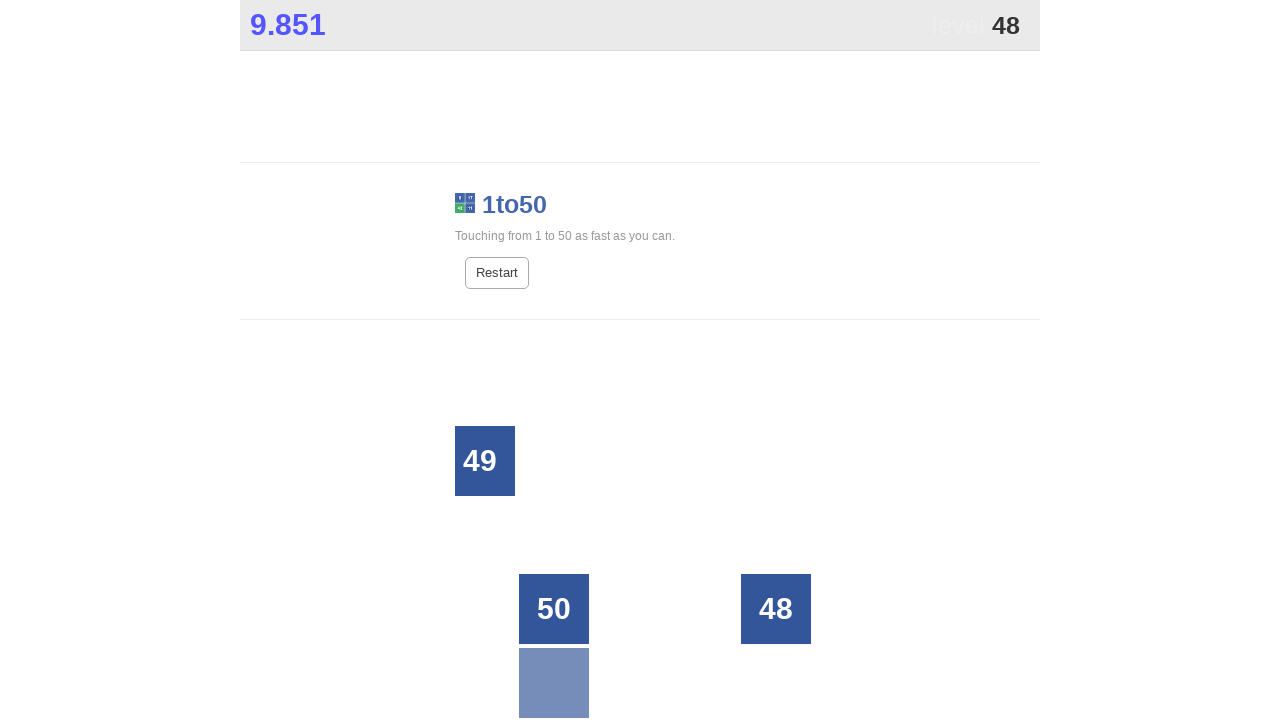

Clicked on numbered box 48 at (776, 609) on //div[normalize-space()='48']//span[@class='box'] >> nth=0
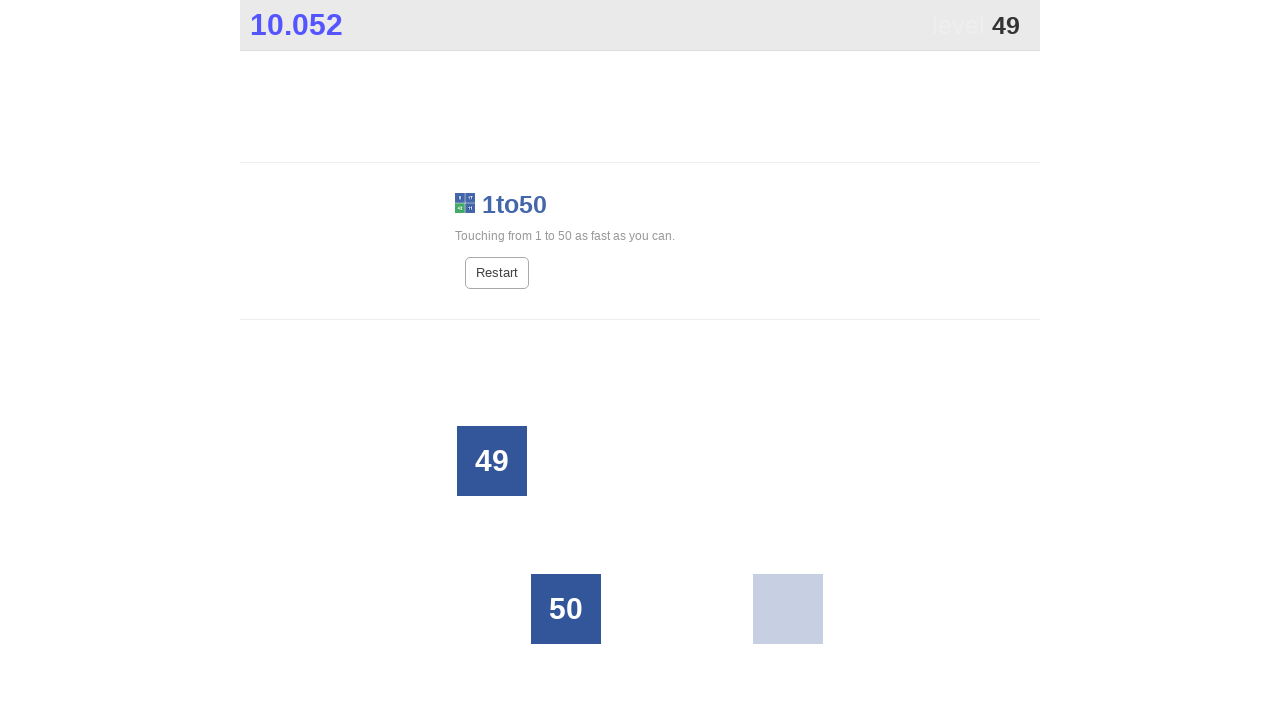

Clicked on numbered box 49 at (492, 461) on //div[normalize-space()='49']//span[@class='box'] >> nth=0
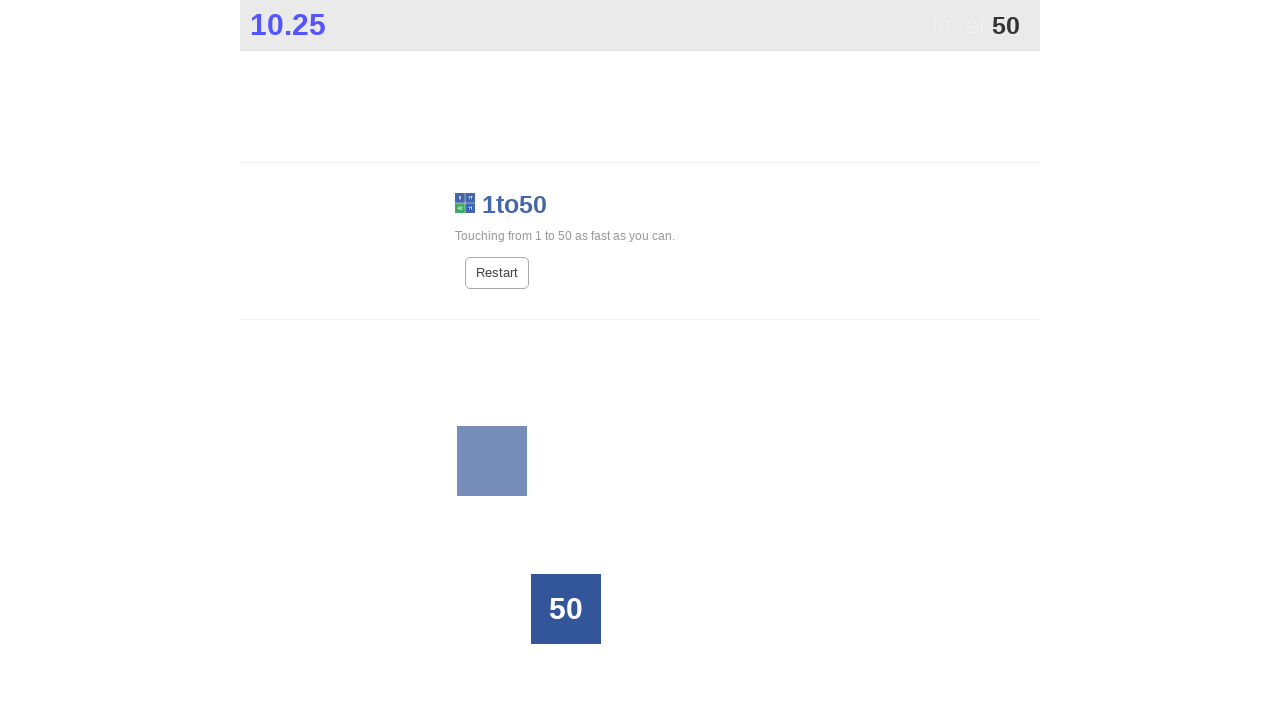

Clicked on numbered box 50 at (566, 609) on //div[normalize-space()='50']//span[@class='box'] >> nth=0
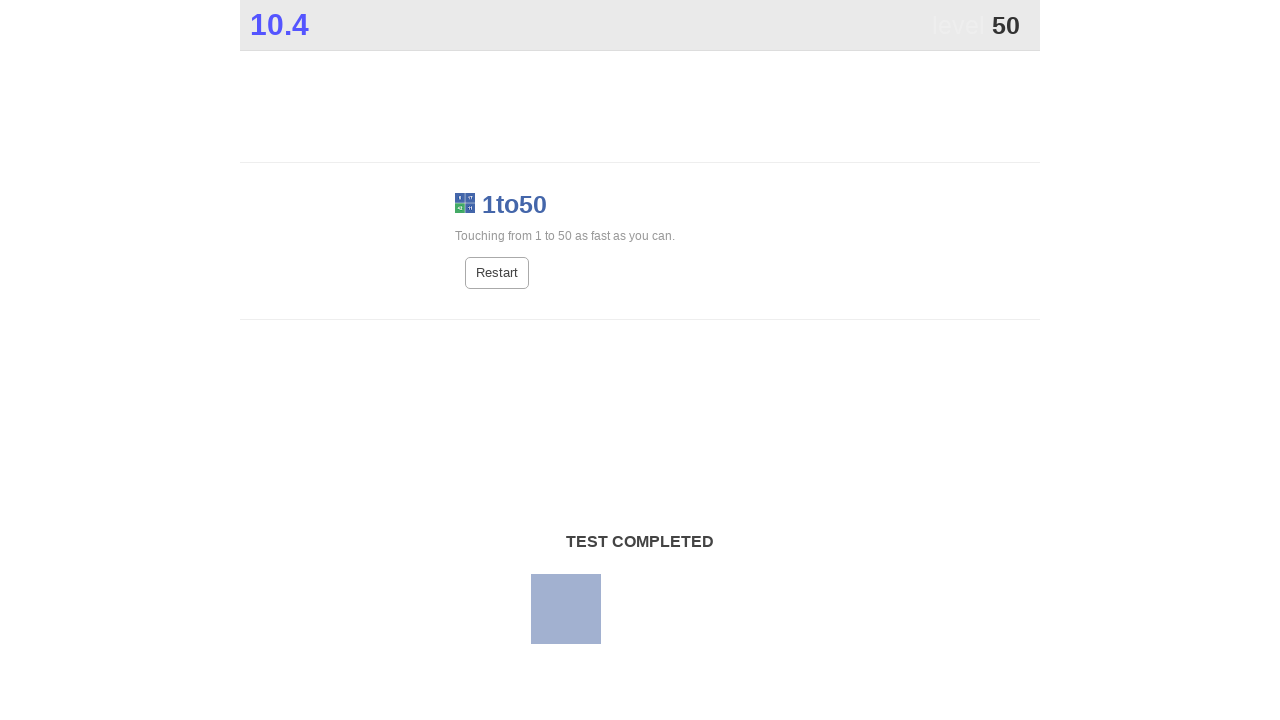

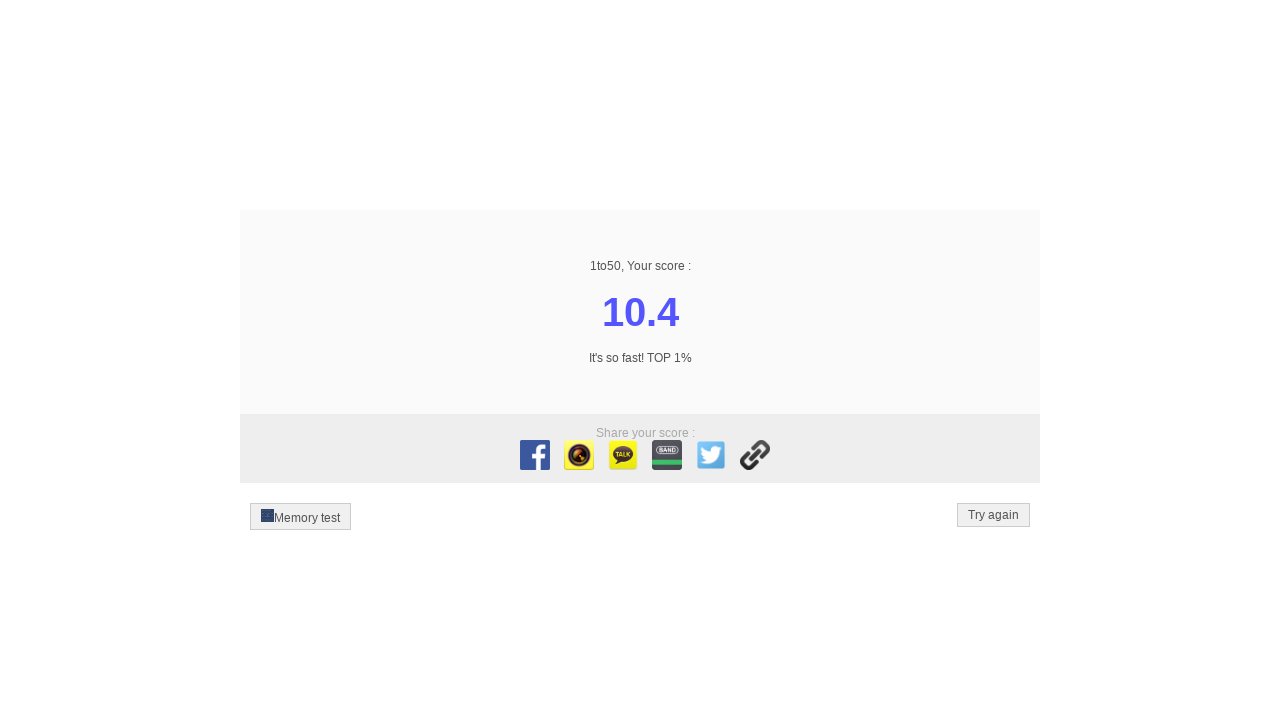